Automates playing the 2048 game by repeatedly sending arrow key combinations (up, right, down, left) to move tiles

Starting URL: https://gabrielecirulli.github.io/2048/

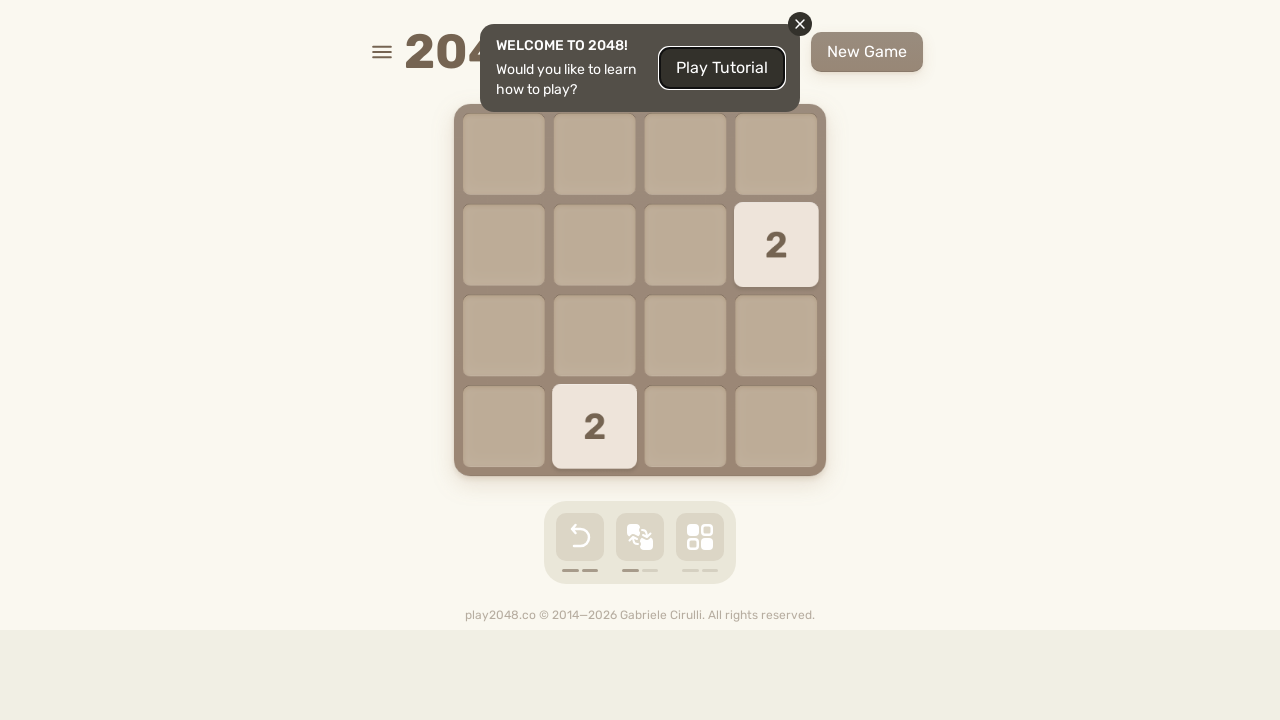

Waited for page body to be visible
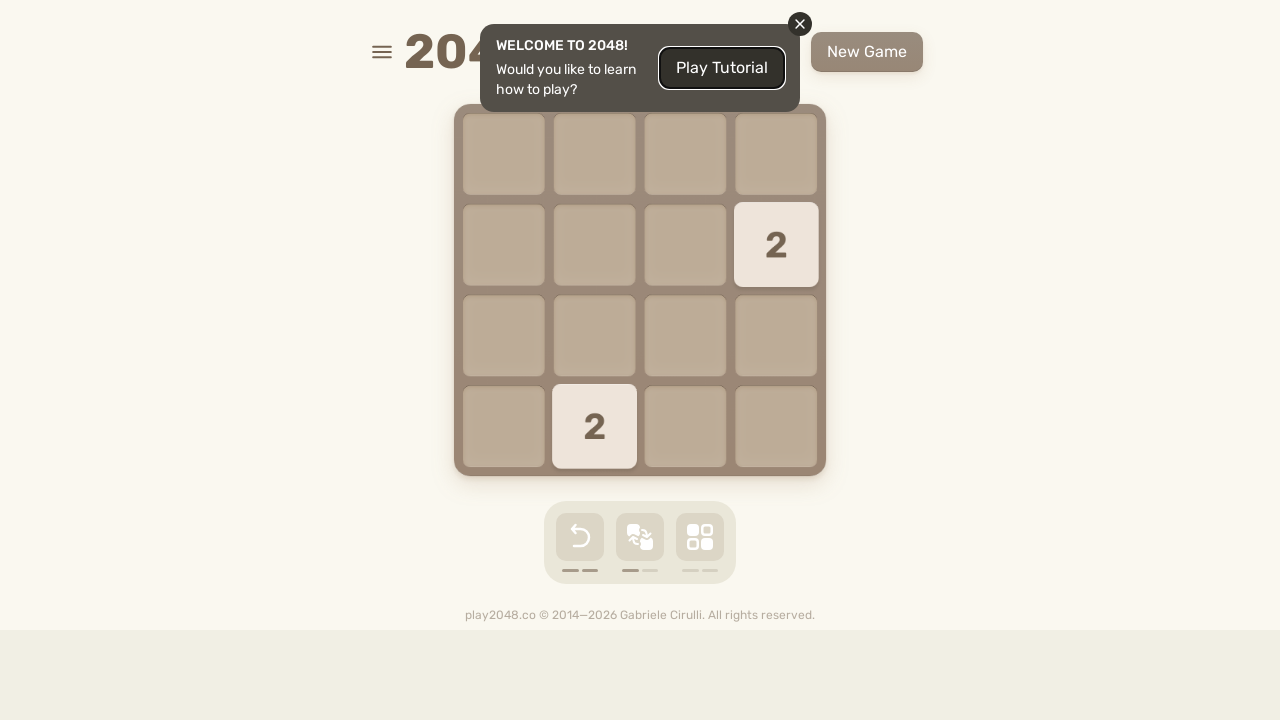

Pressed ArrowUp key
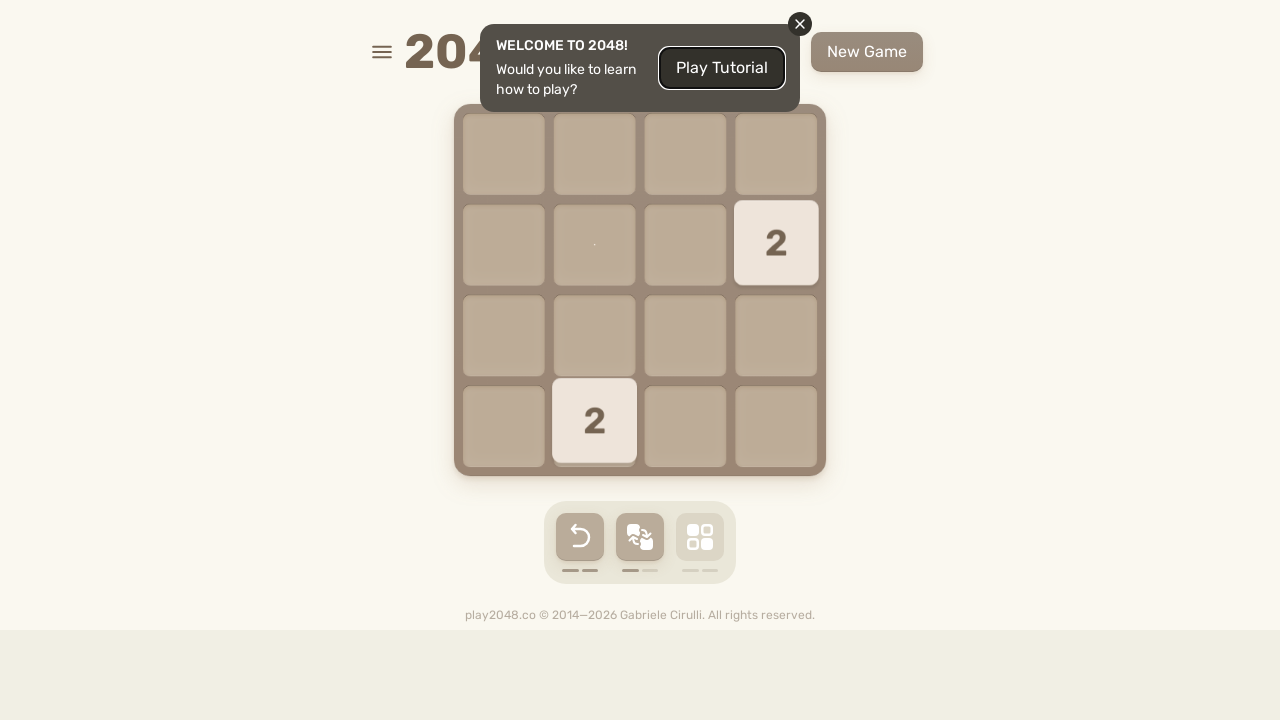

Waited 300ms for tiles to animate after UP move
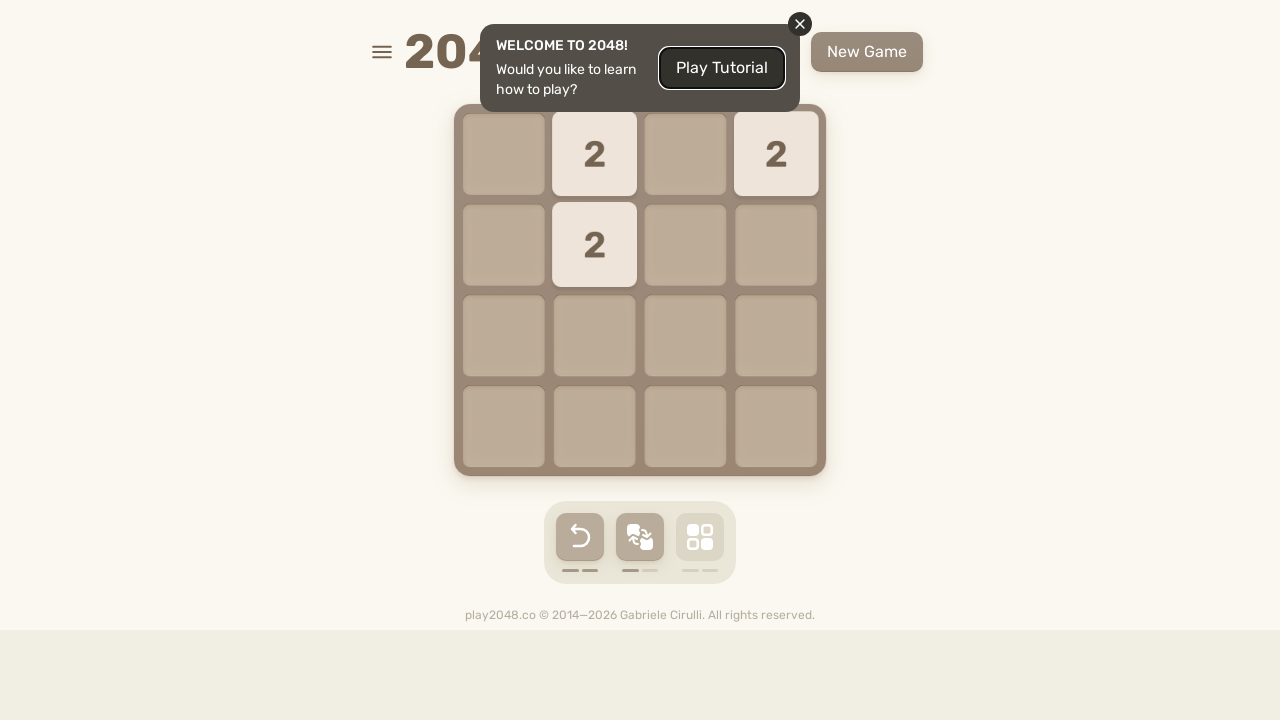

Pressed ArrowRight key
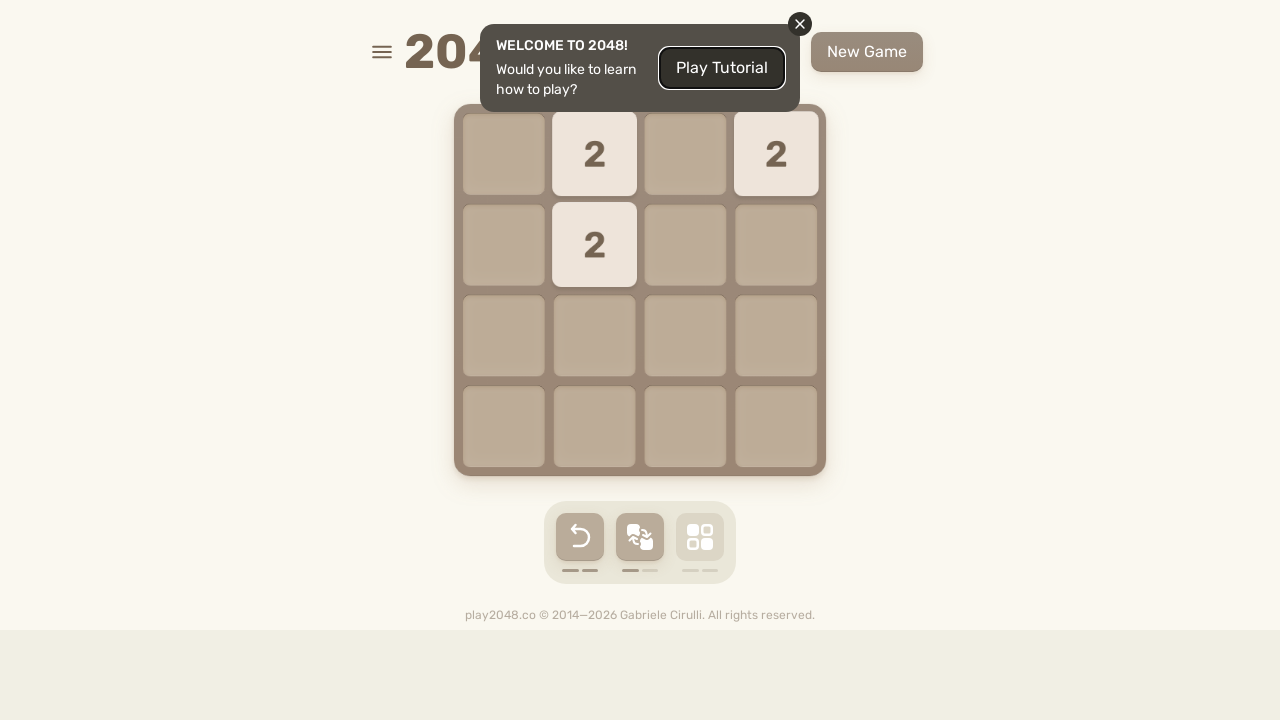

Waited 300ms for tiles to animate after RIGHT move
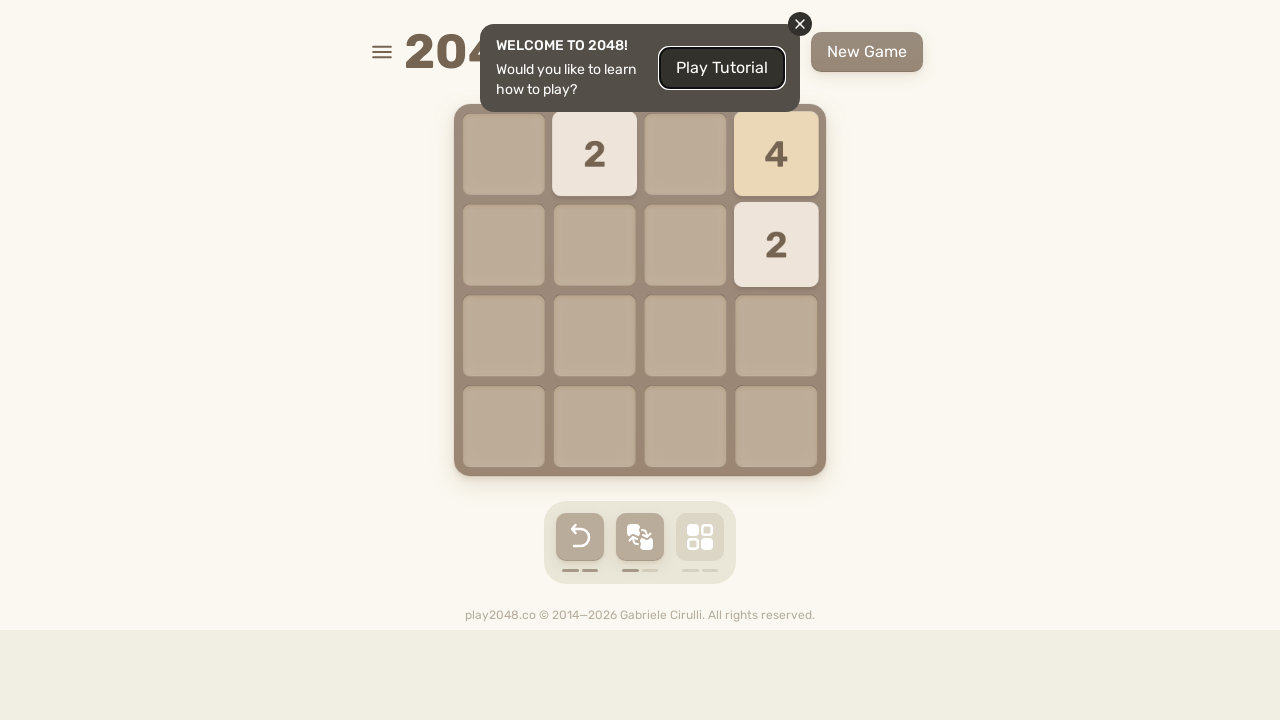

Pressed ArrowDown key
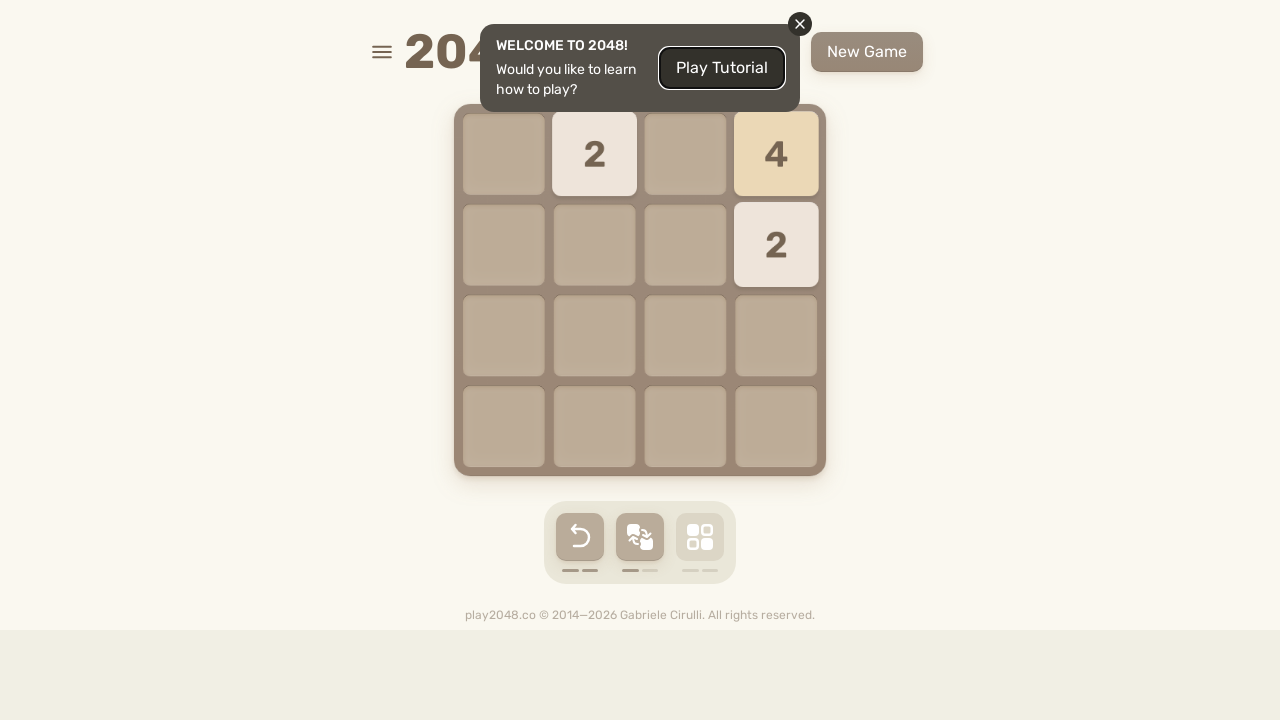

Waited 300ms for tiles to animate after DOWN move
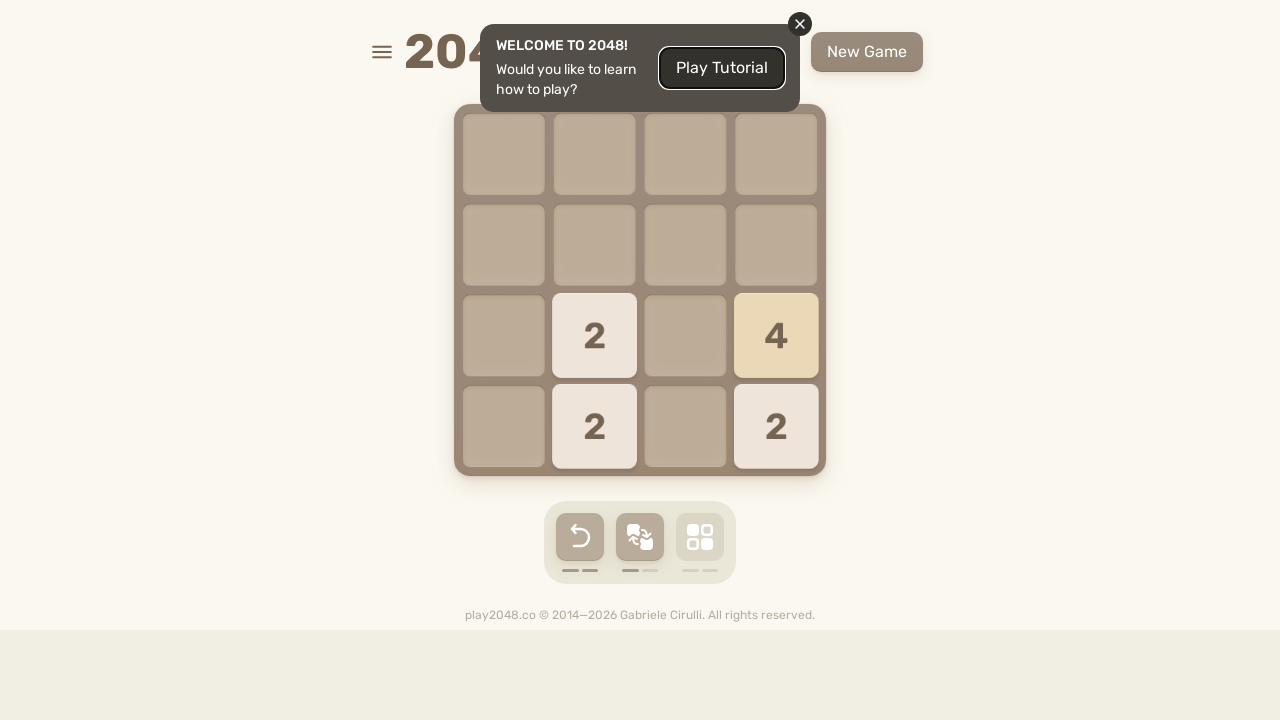

Pressed ArrowLeft key
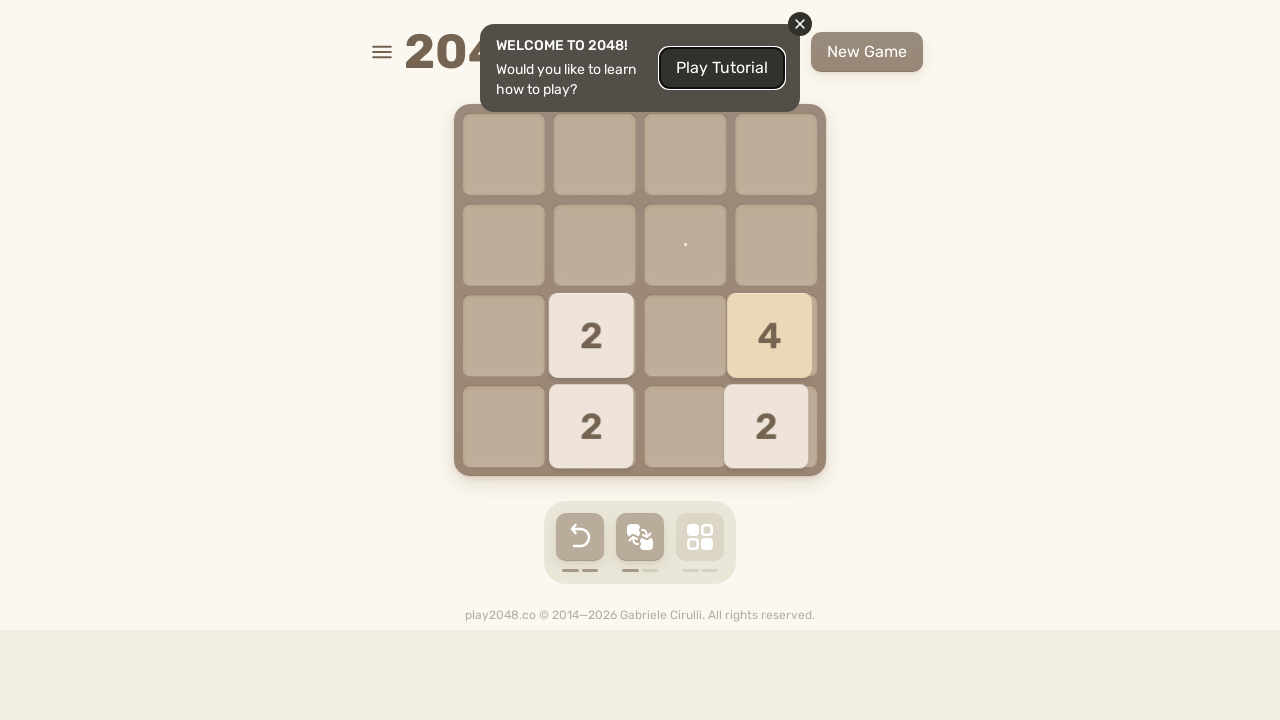

Waited 300ms for tiles to animate after LEFT move
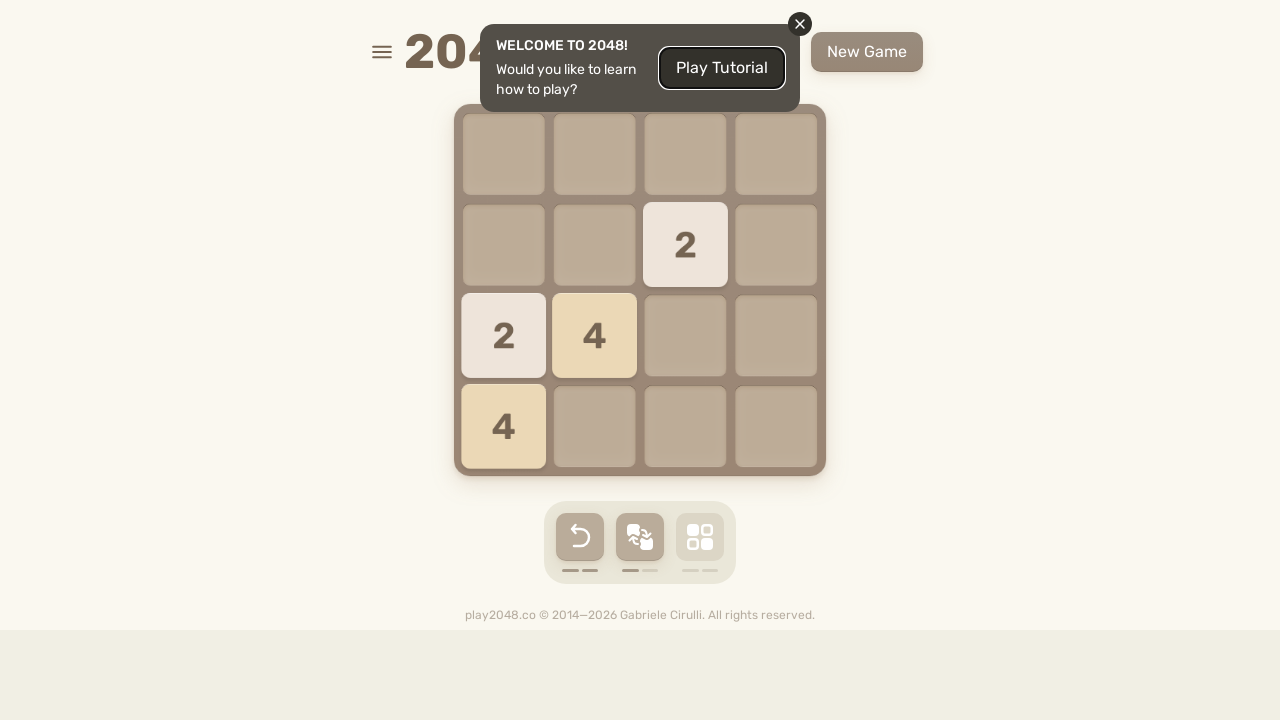

Pressed ArrowUp key
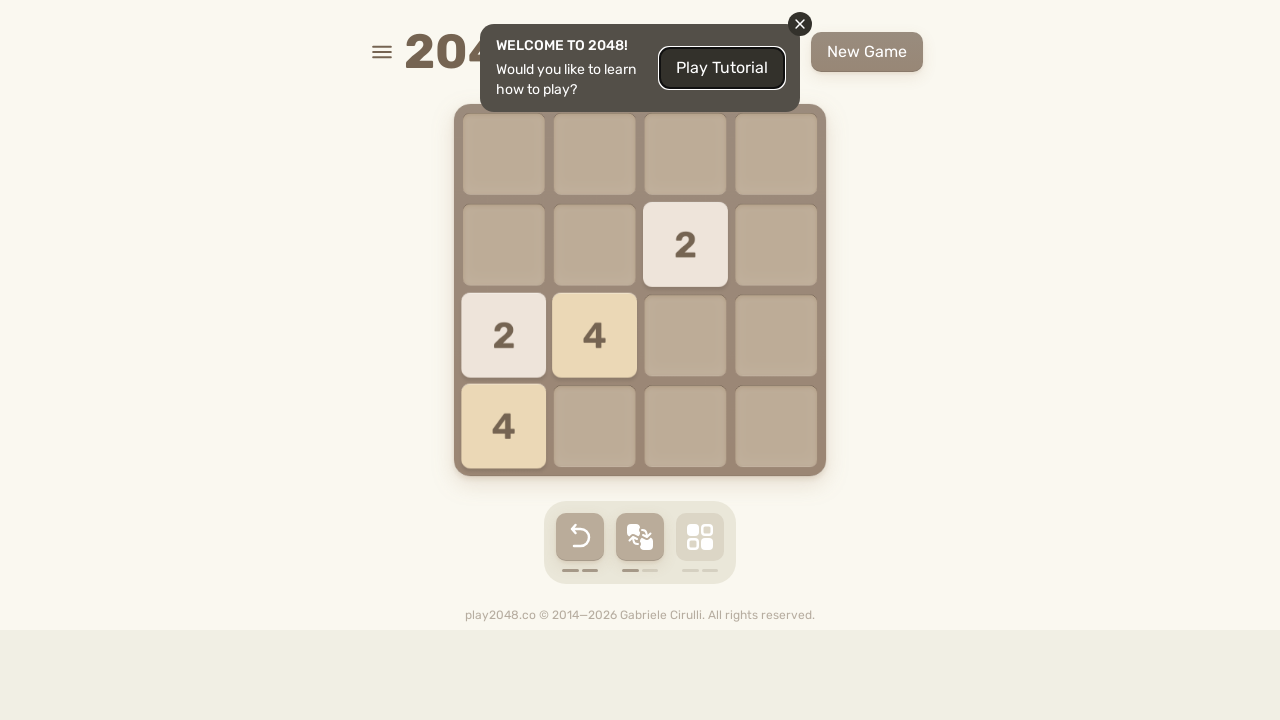

Waited 300ms for tiles to animate after UP move
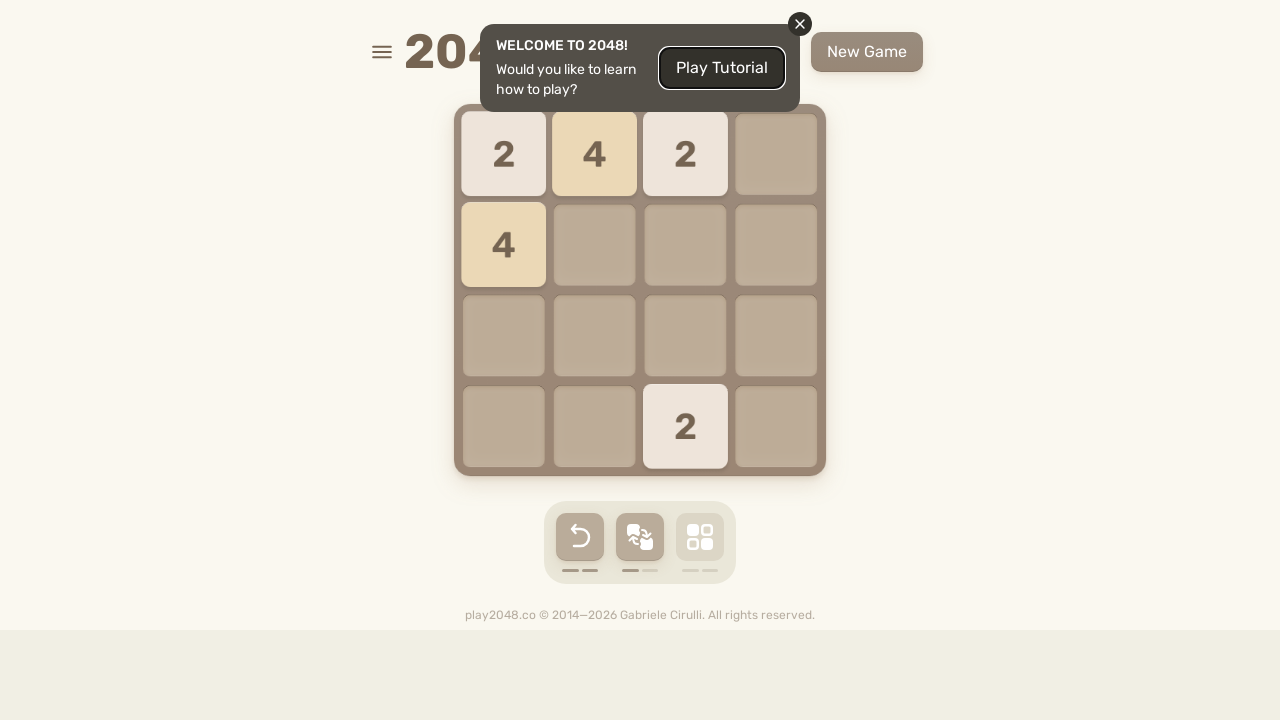

Pressed ArrowRight key
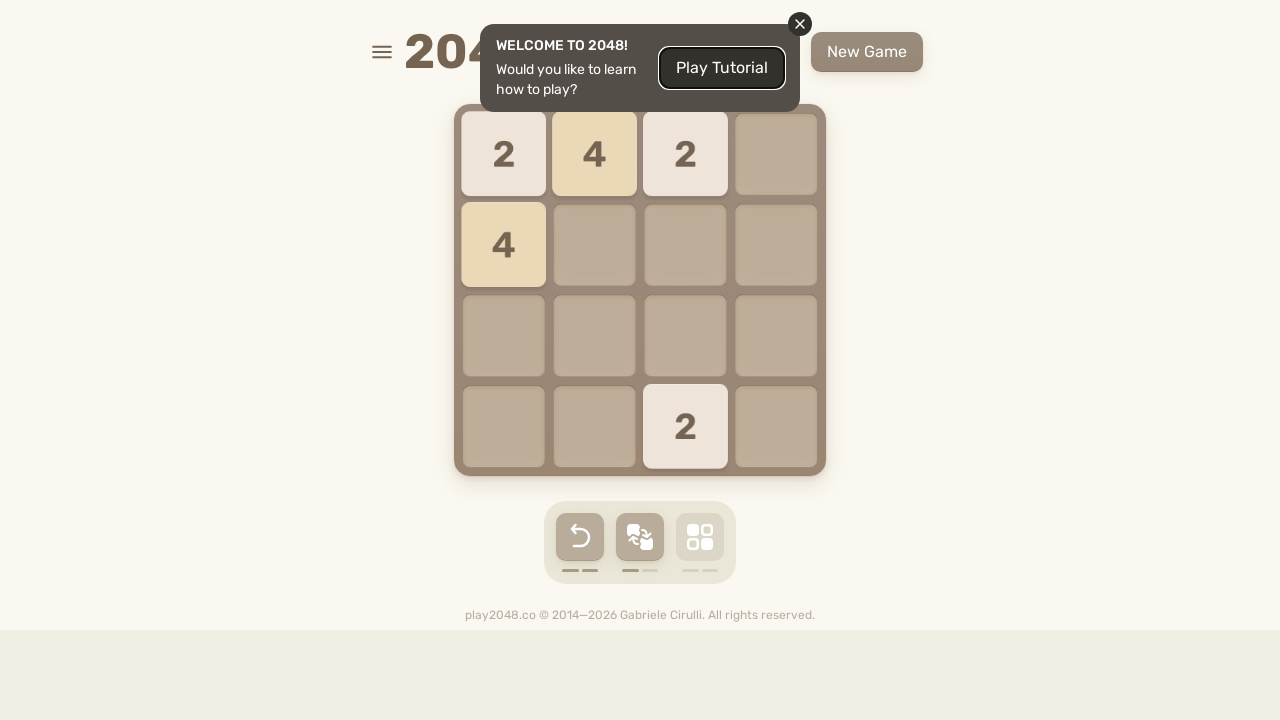

Waited 300ms for tiles to animate after RIGHT move
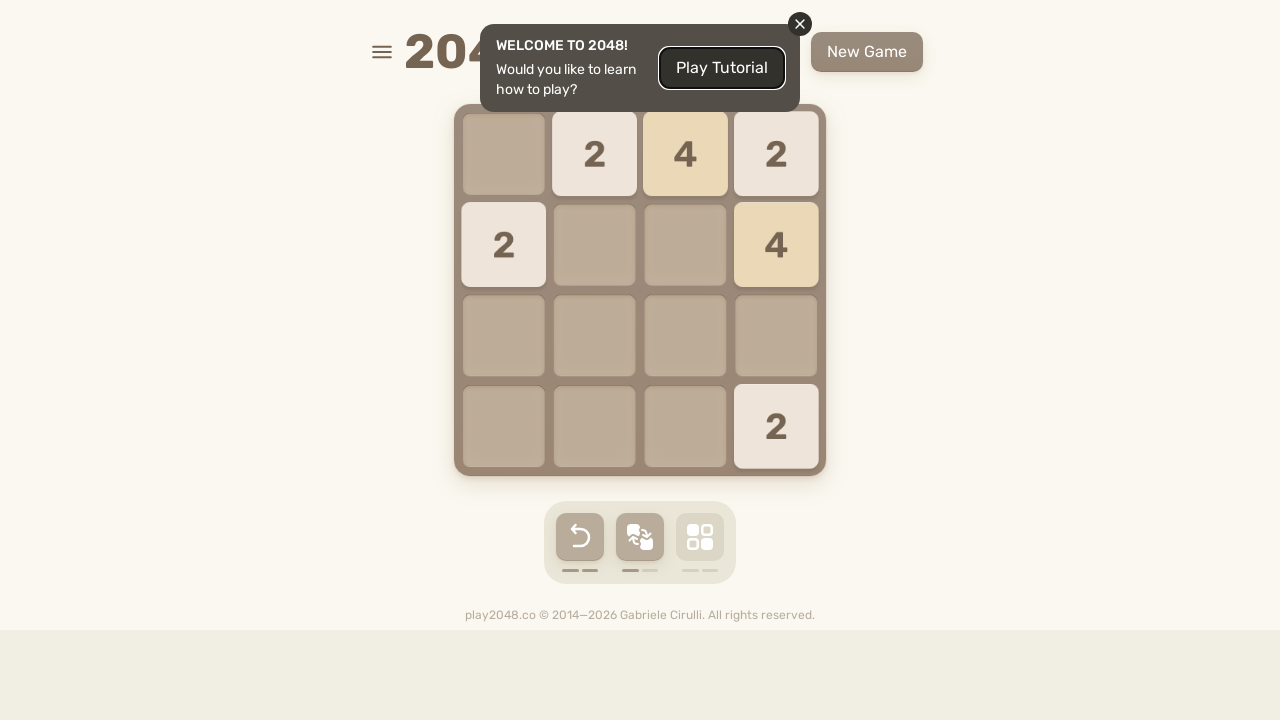

Pressed ArrowDown key
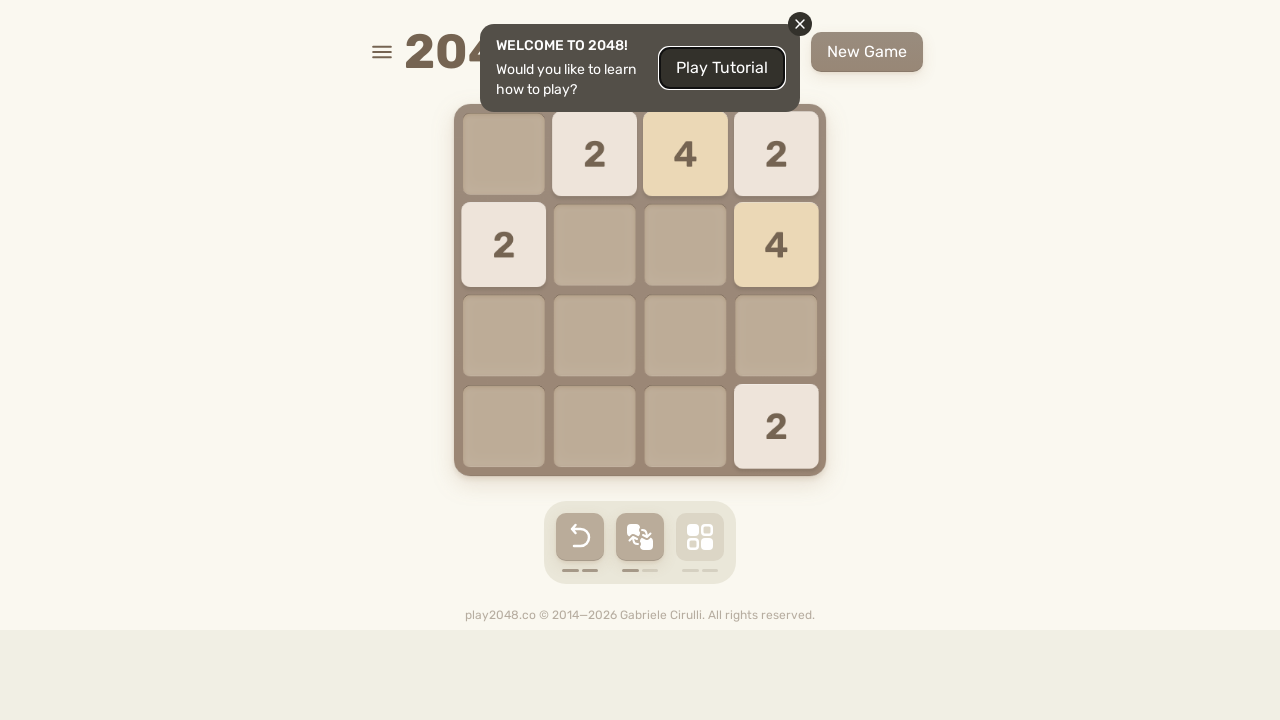

Waited 300ms for tiles to animate after DOWN move
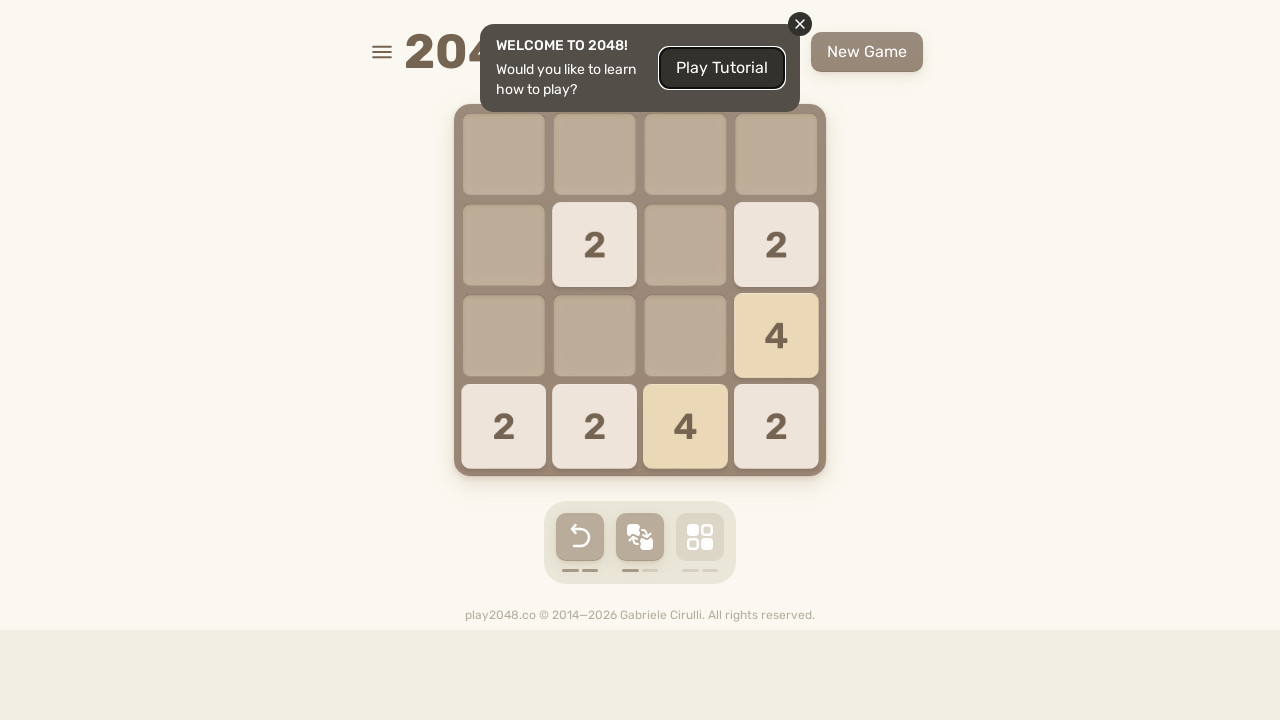

Pressed ArrowLeft key
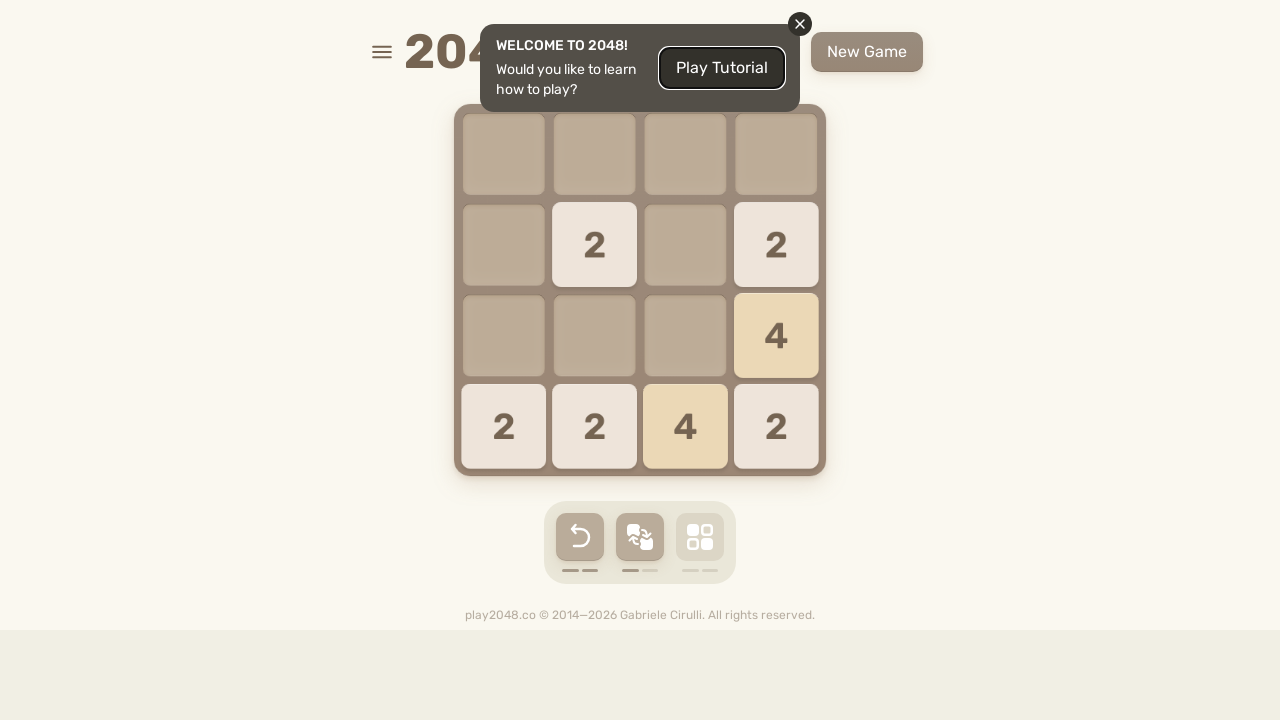

Waited 300ms for tiles to animate after LEFT move
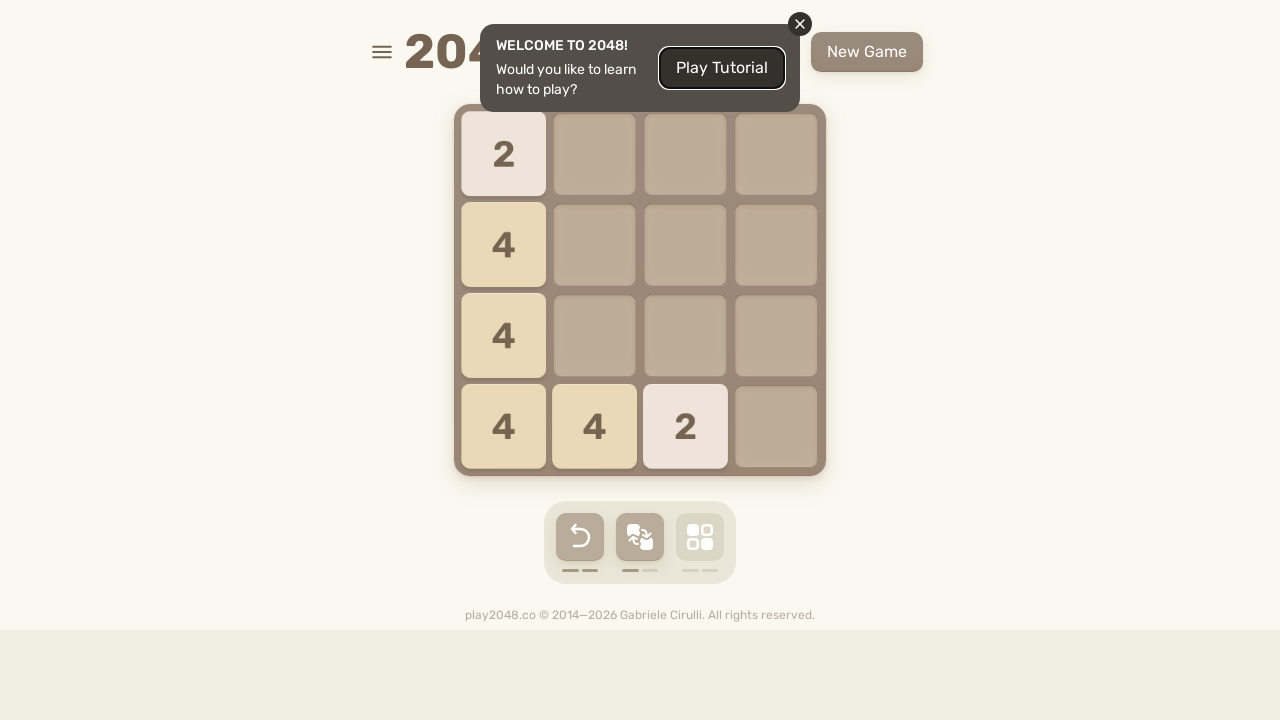

Pressed ArrowUp key
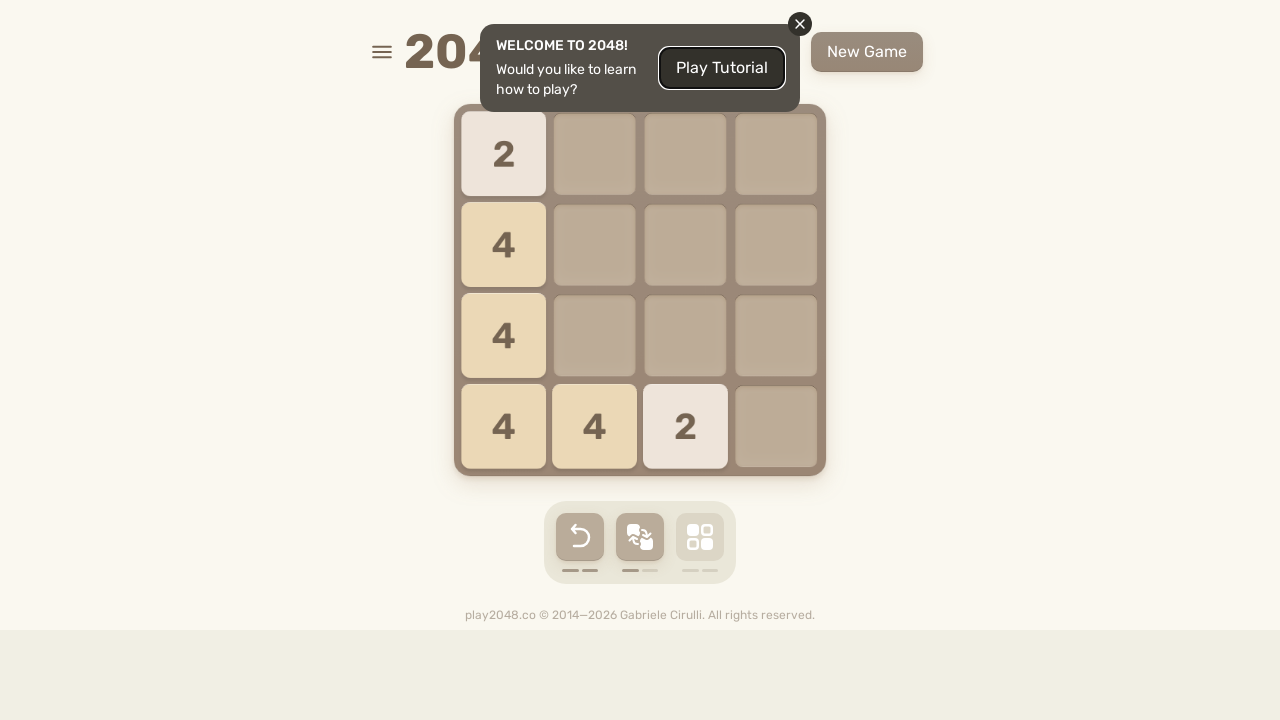

Waited 300ms for tiles to animate after UP move
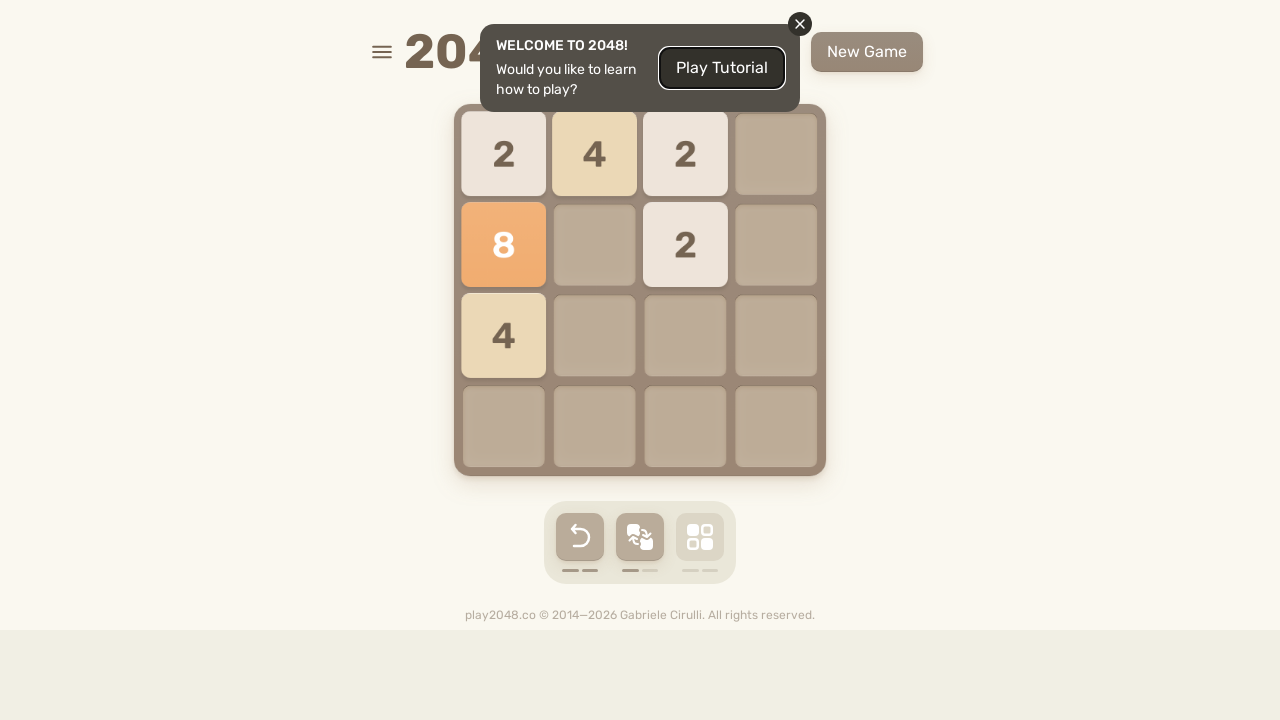

Pressed ArrowRight key
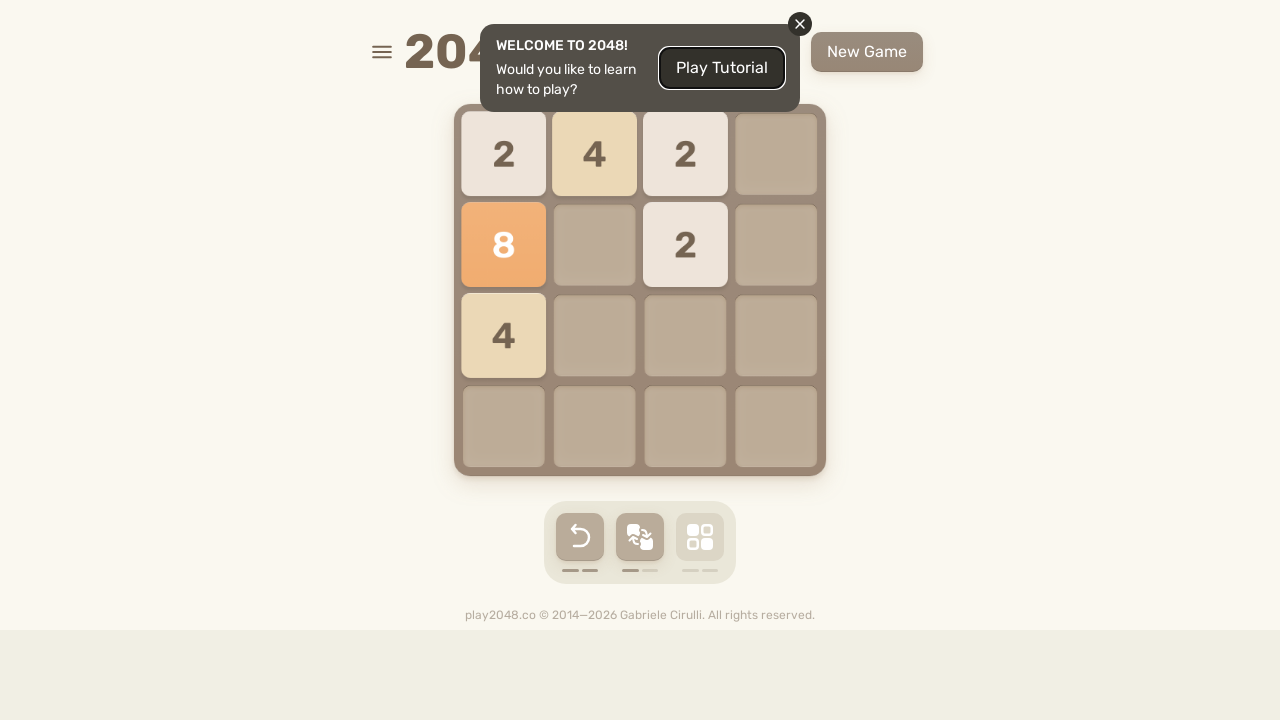

Waited 300ms for tiles to animate after RIGHT move
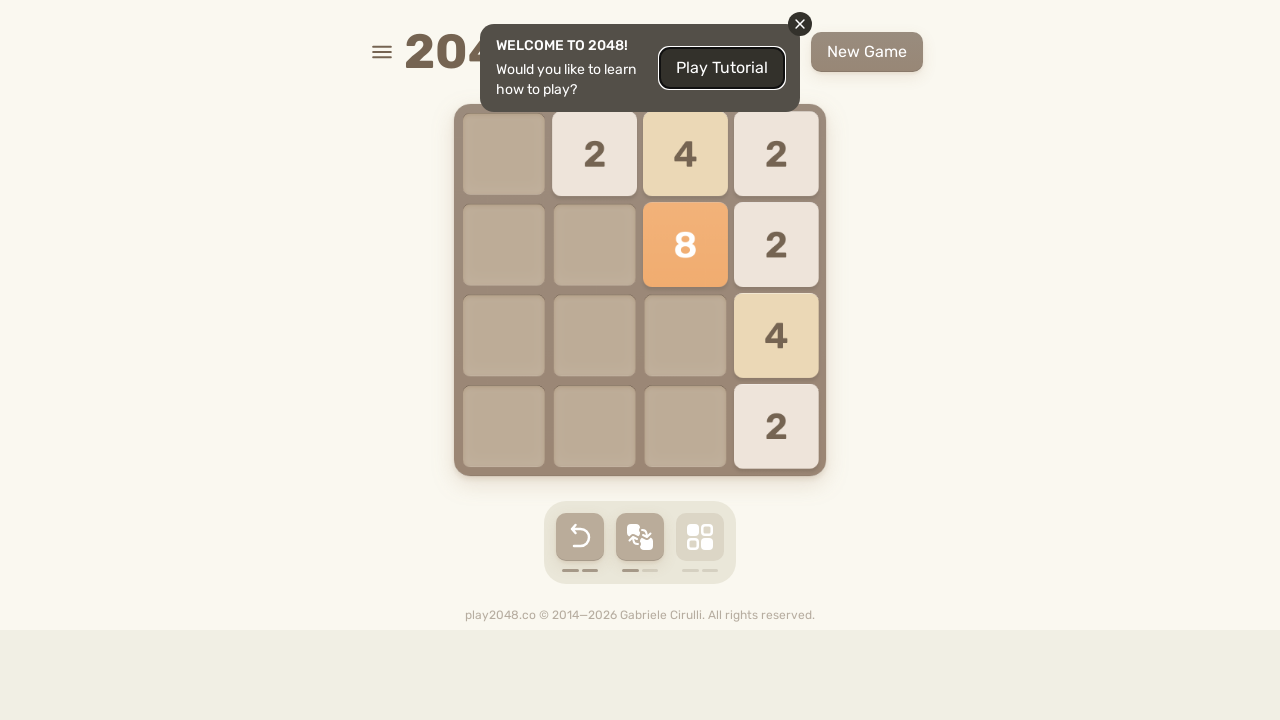

Pressed ArrowDown key
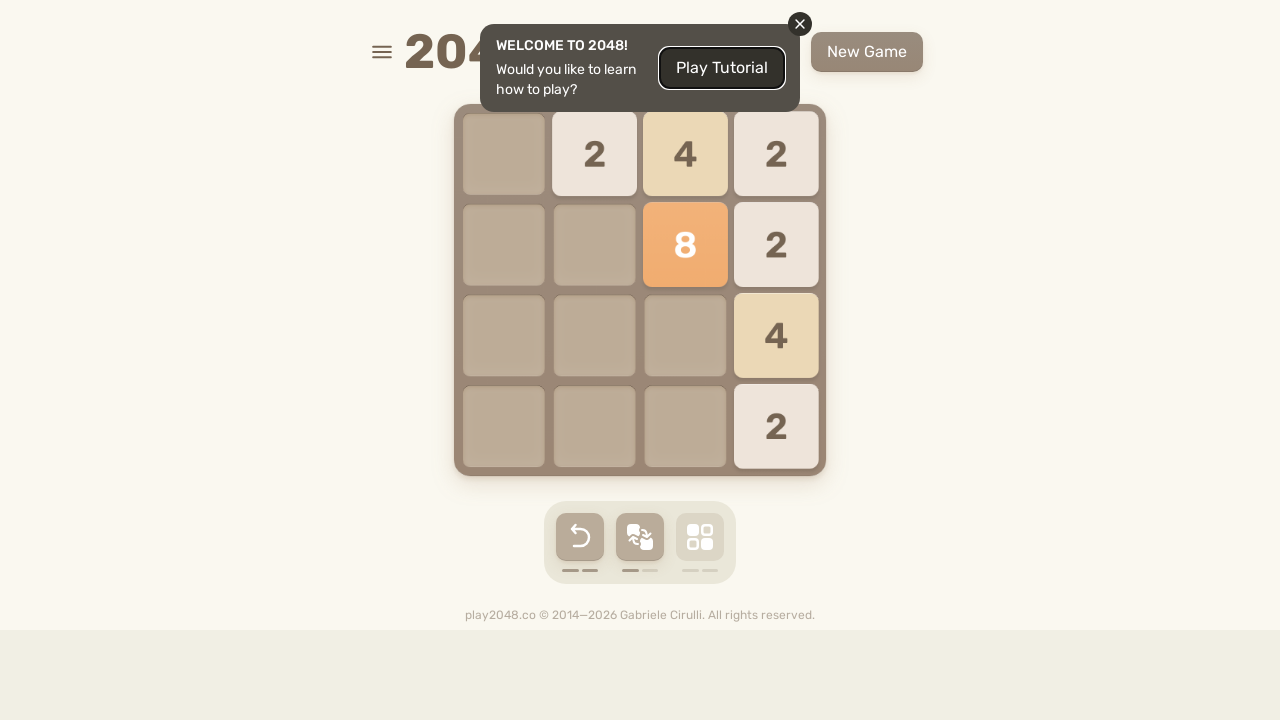

Waited 300ms for tiles to animate after DOWN move
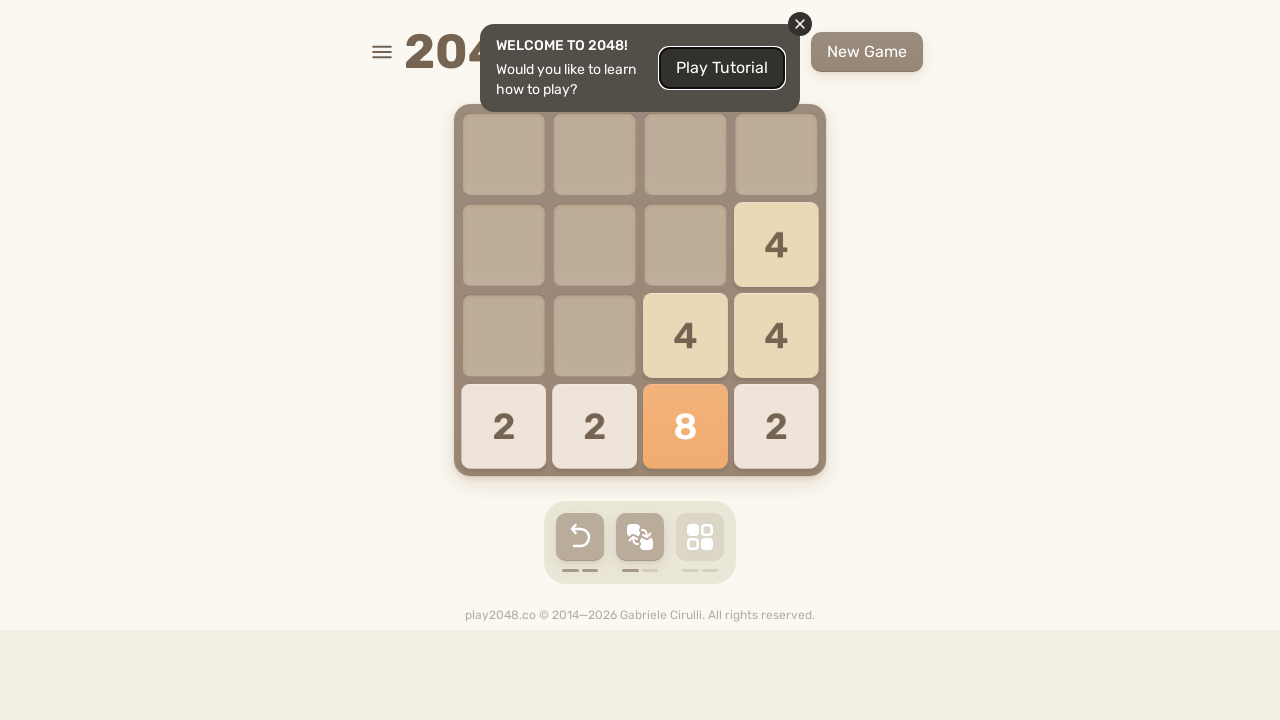

Pressed ArrowLeft key
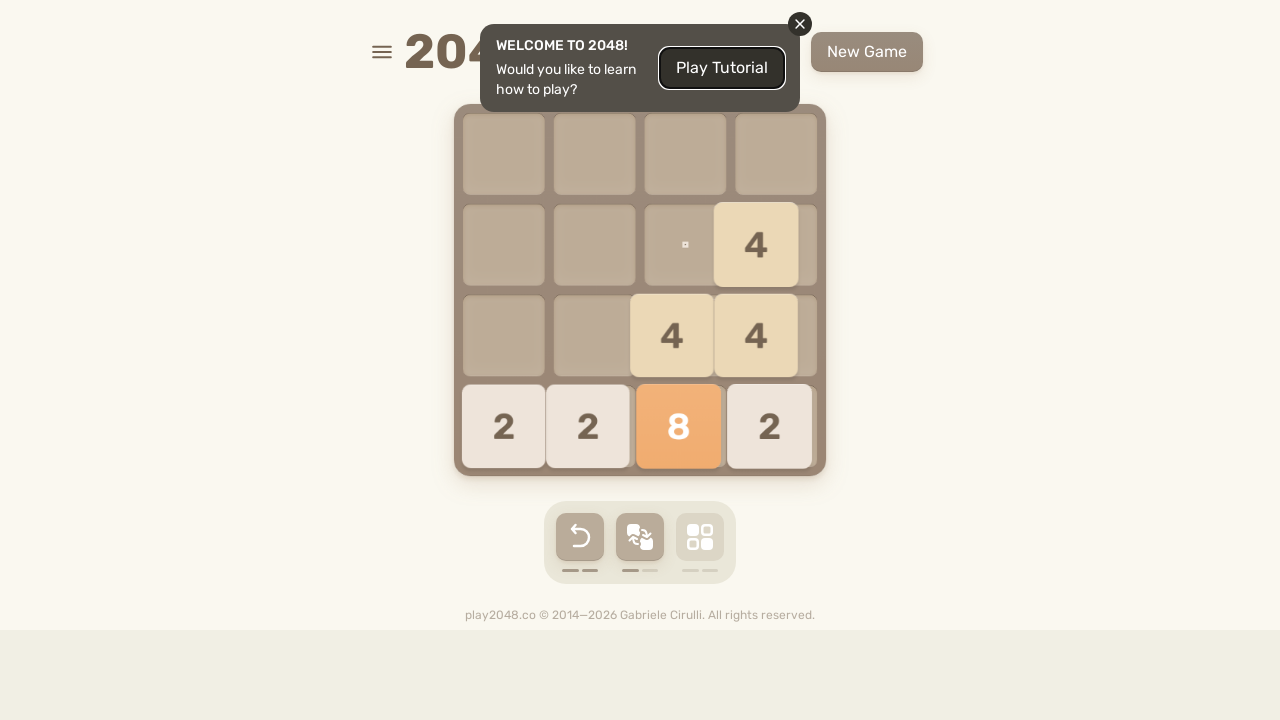

Waited 300ms for tiles to animate after LEFT move
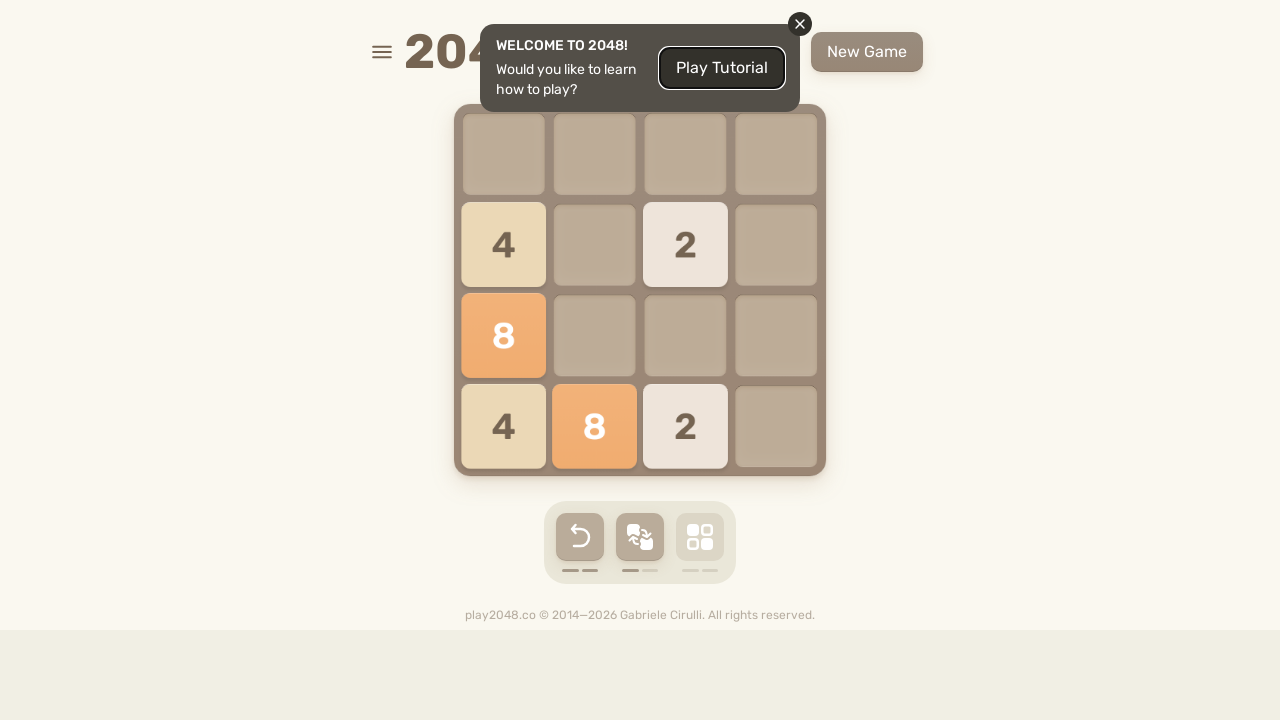

Pressed ArrowUp key
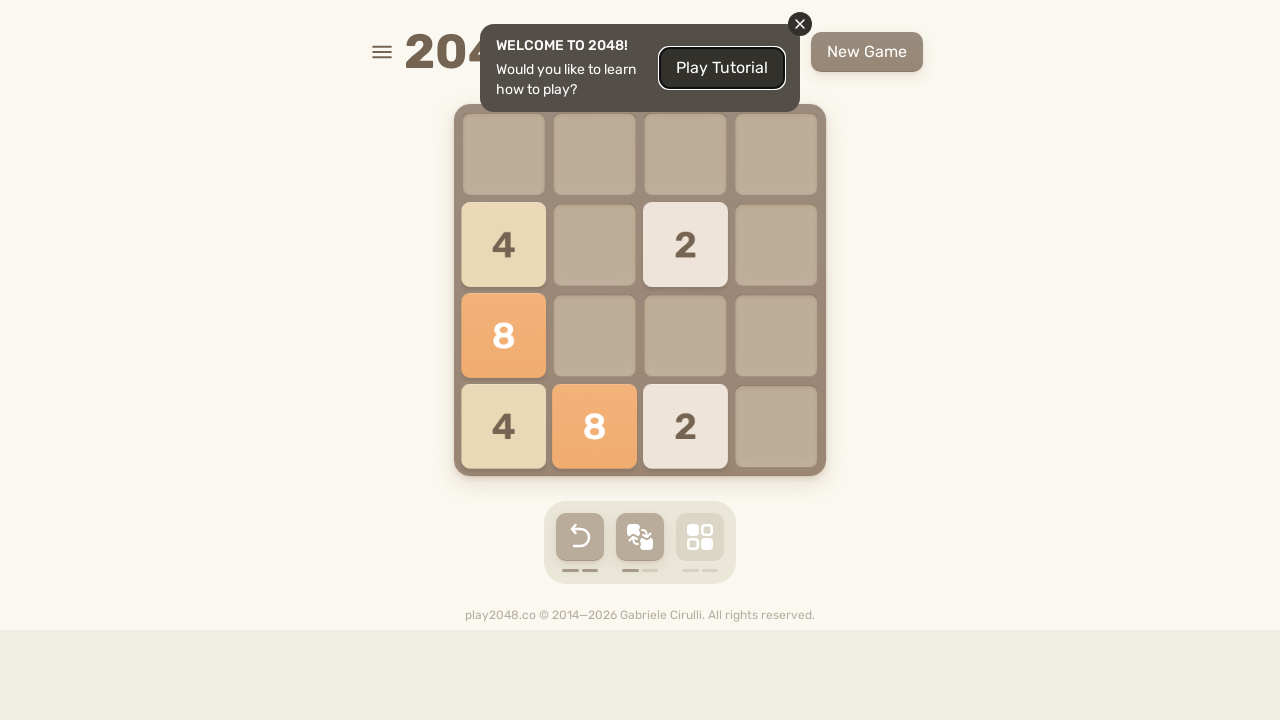

Waited 300ms for tiles to animate after UP move
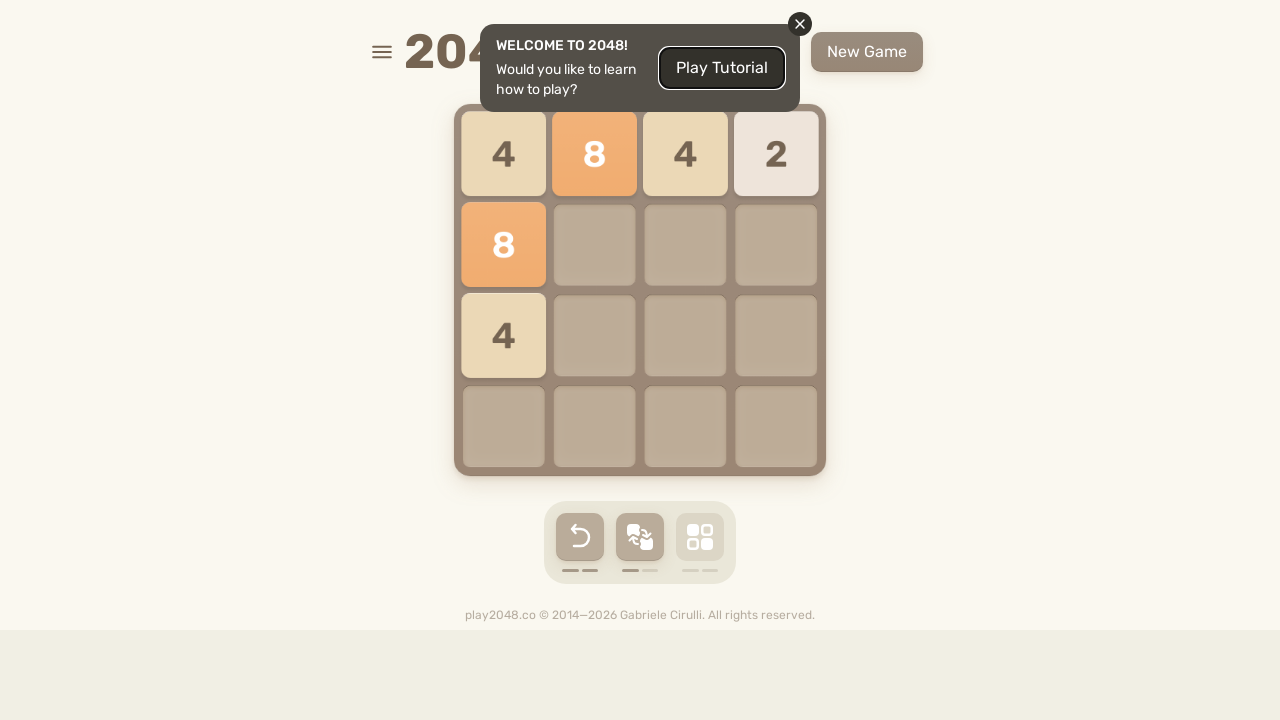

Pressed ArrowRight key
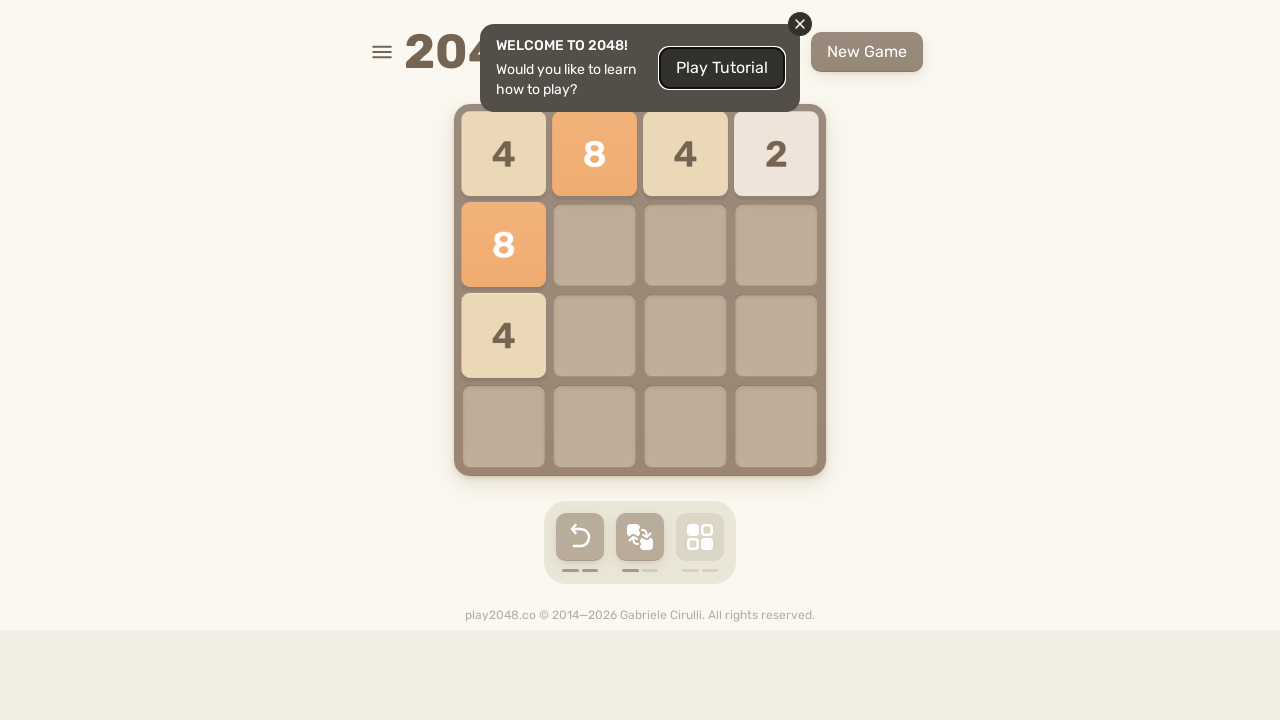

Waited 300ms for tiles to animate after RIGHT move
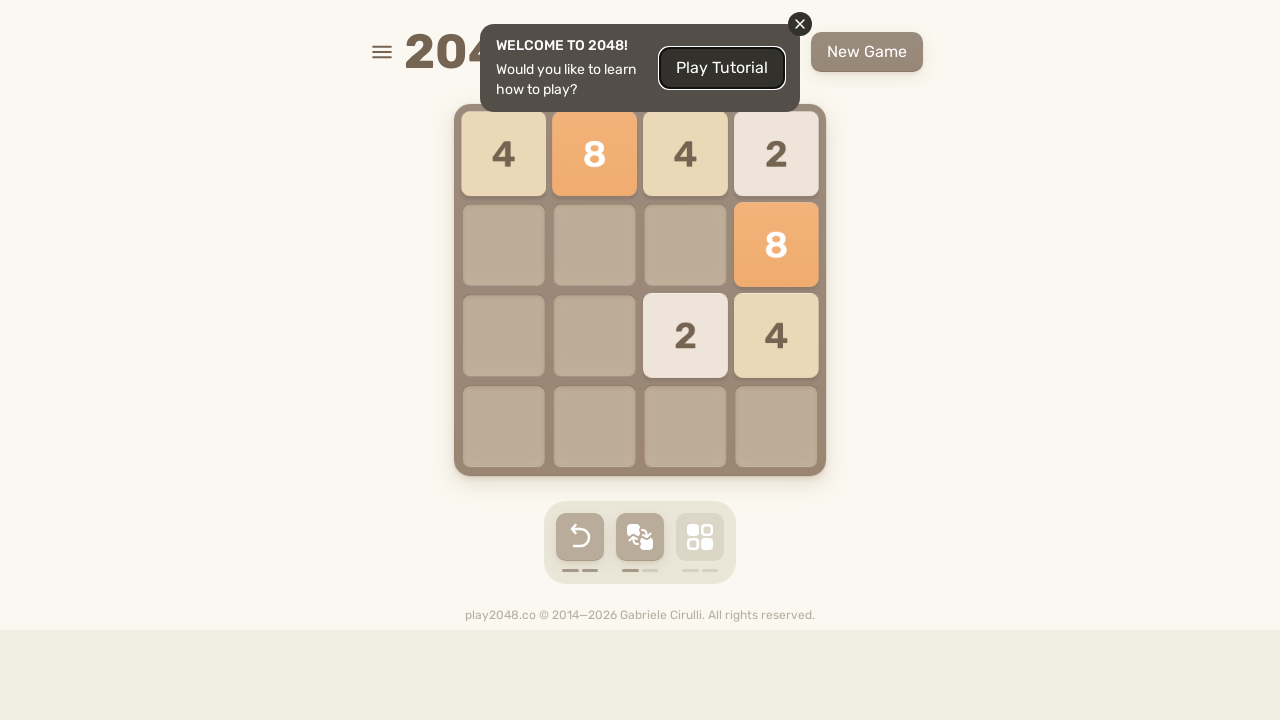

Pressed ArrowDown key
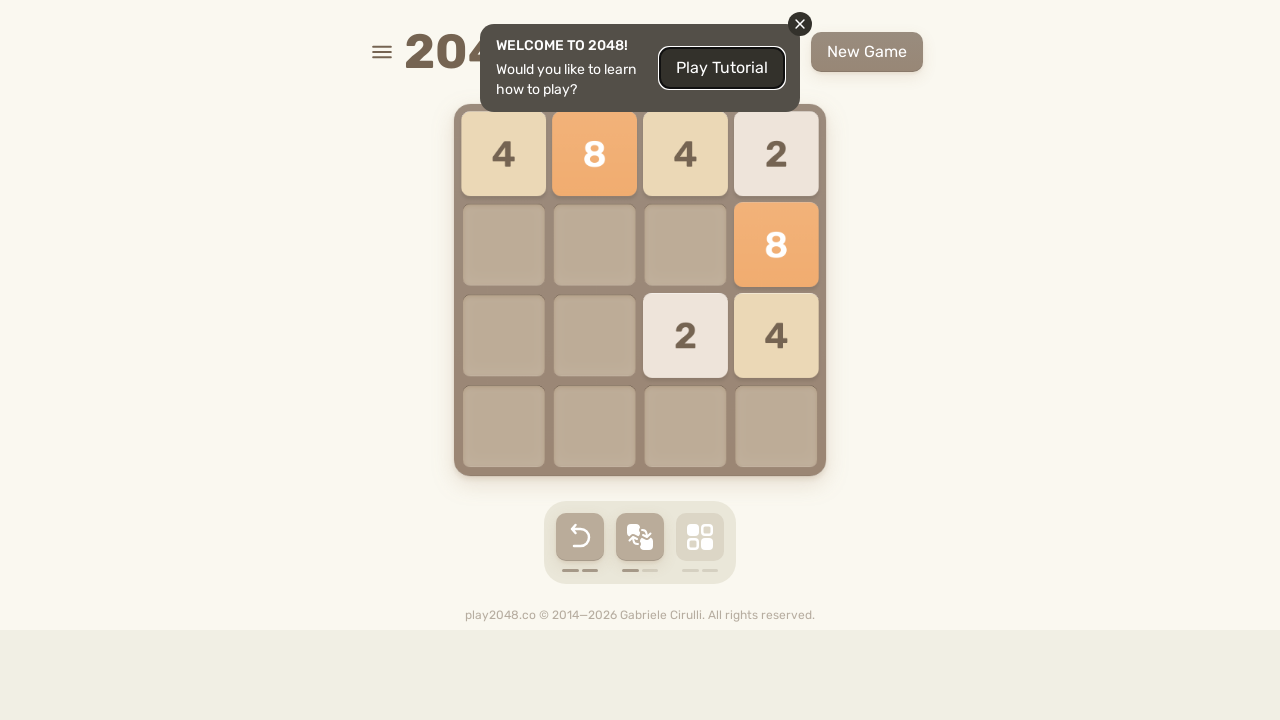

Waited 300ms for tiles to animate after DOWN move
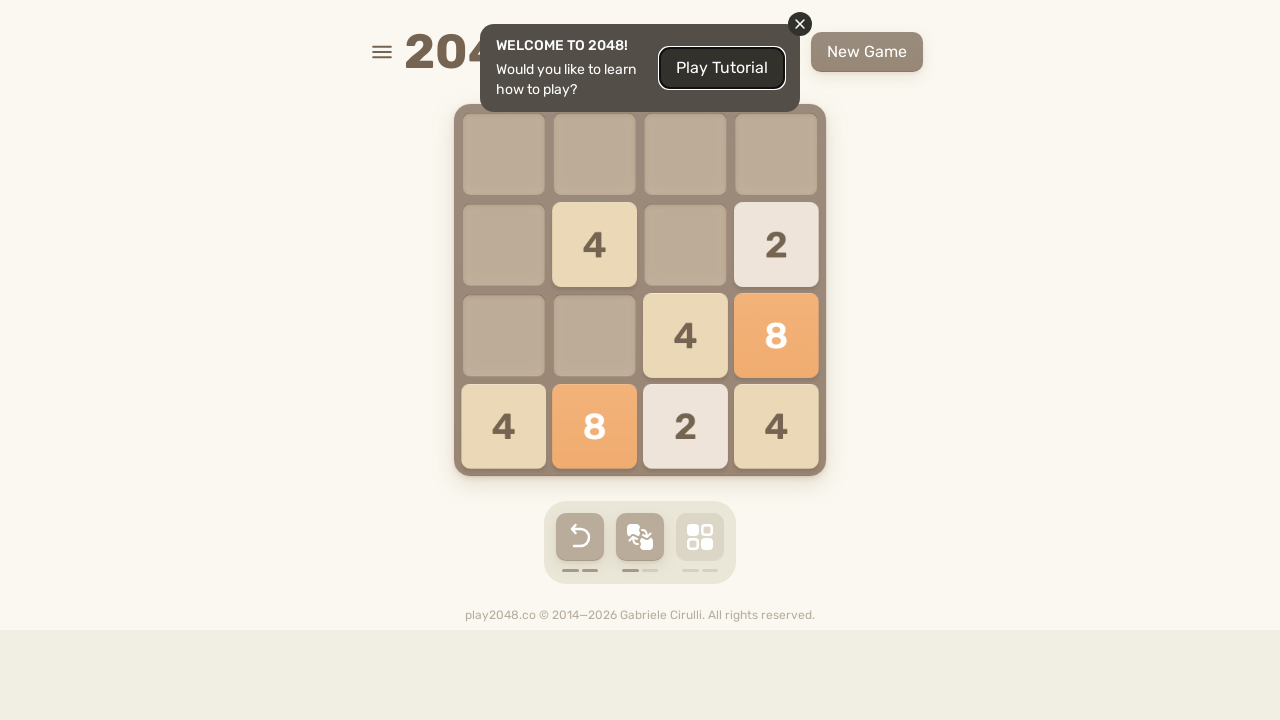

Pressed ArrowLeft key
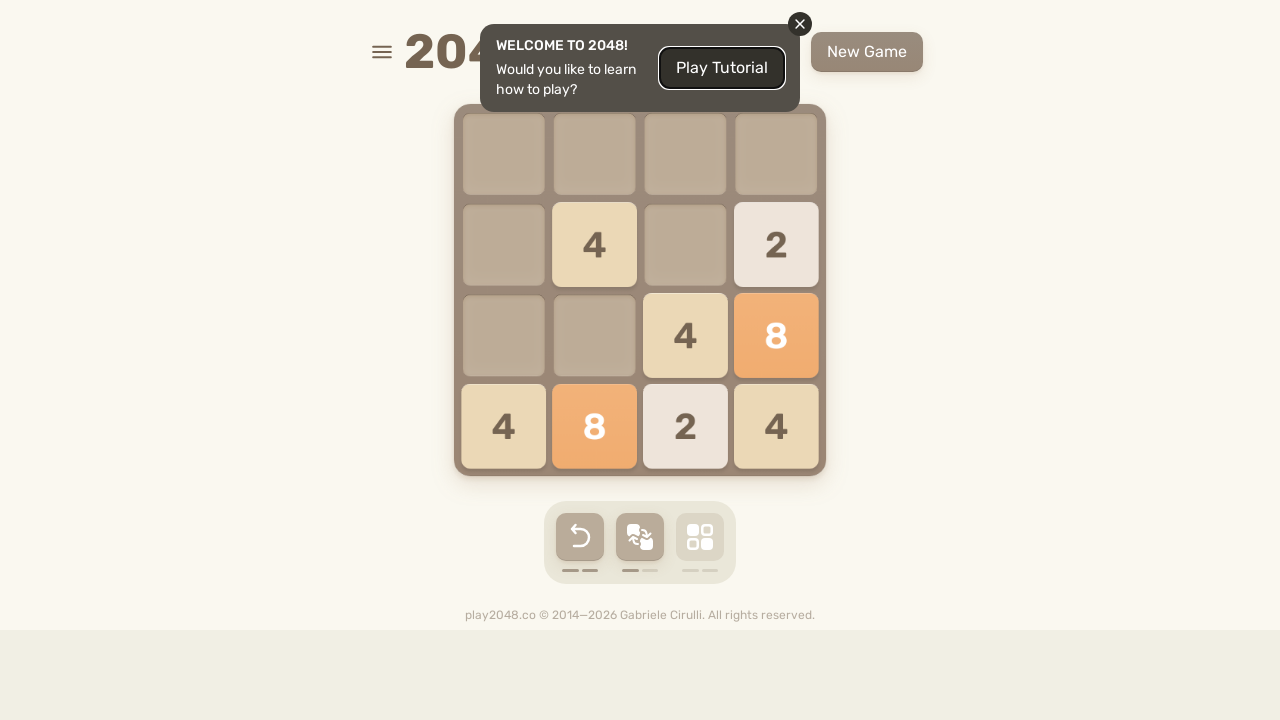

Waited 300ms for tiles to animate after LEFT move
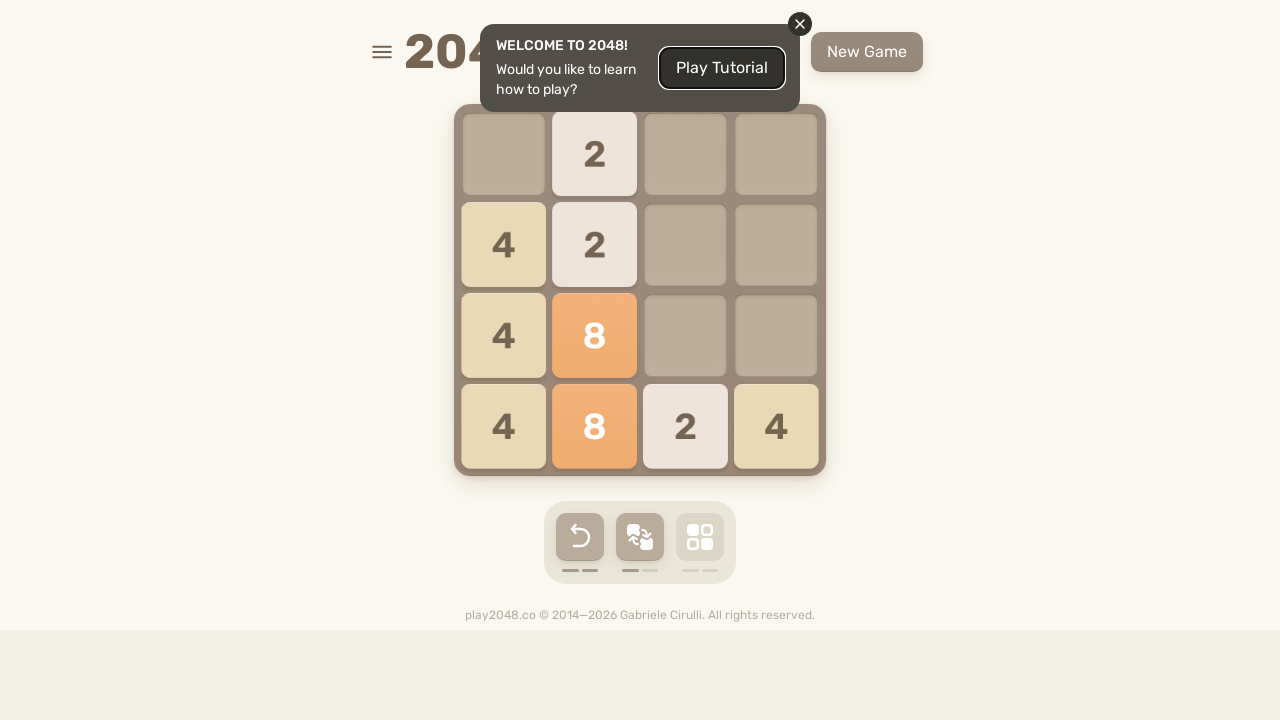

Pressed ArrowUp key
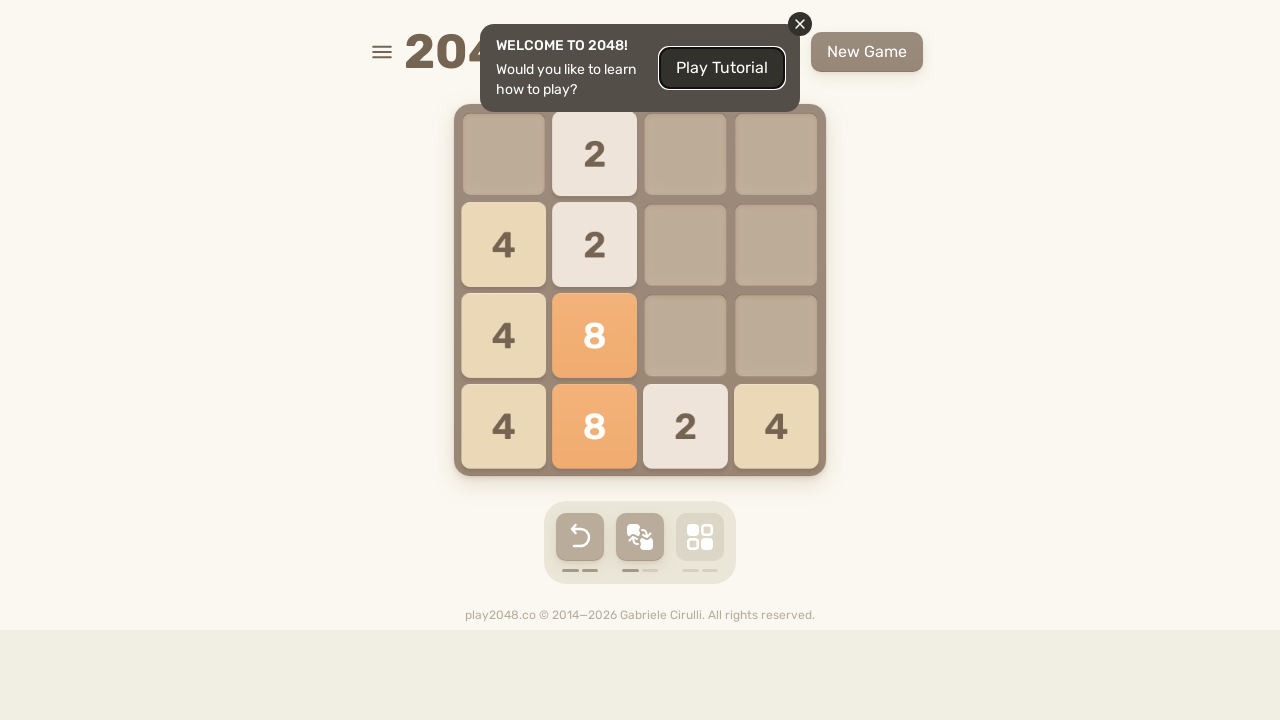

Waited 300ms for tiles to animate after UP move
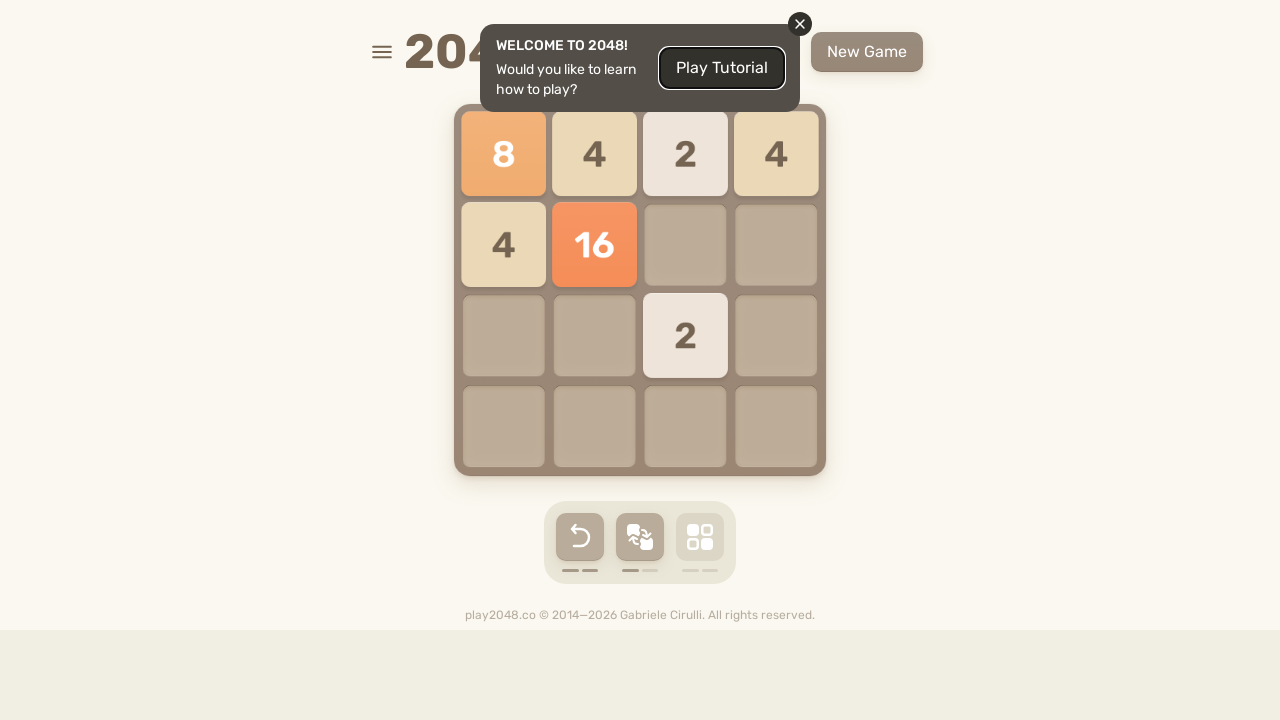

Pressed ArrowRight key
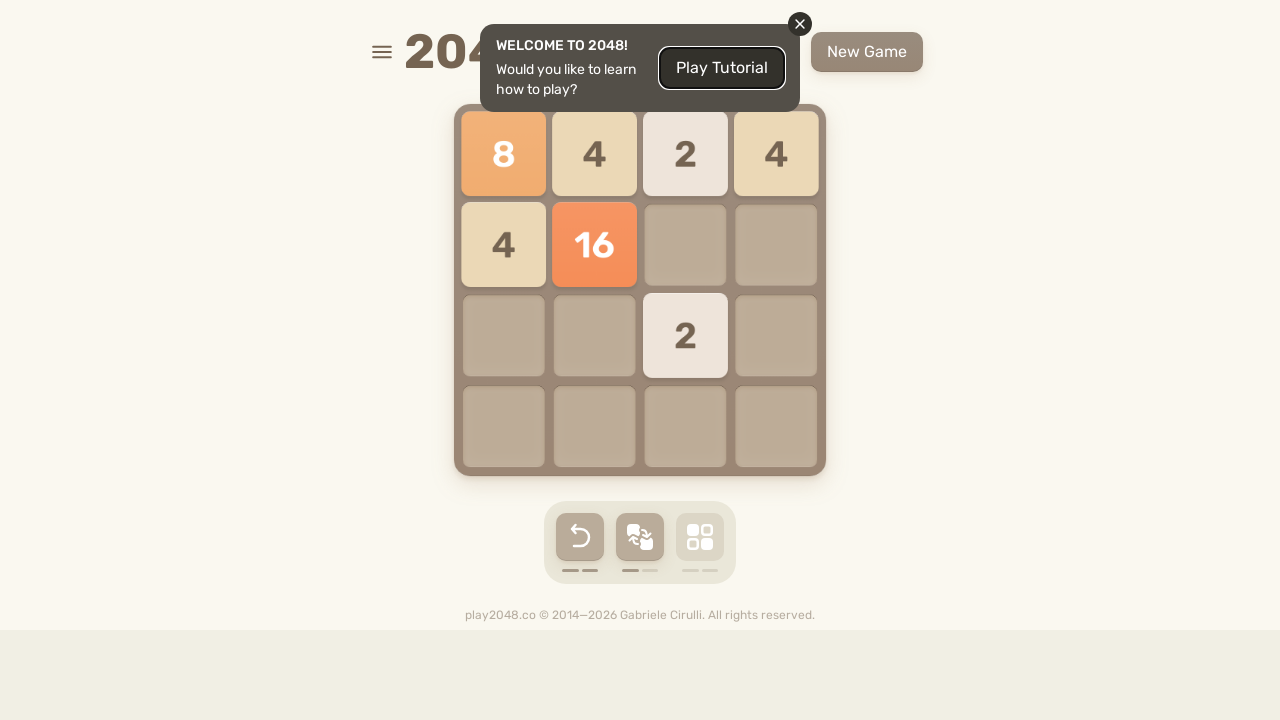

Waited 300ms for tiles to animate after RIGHT move
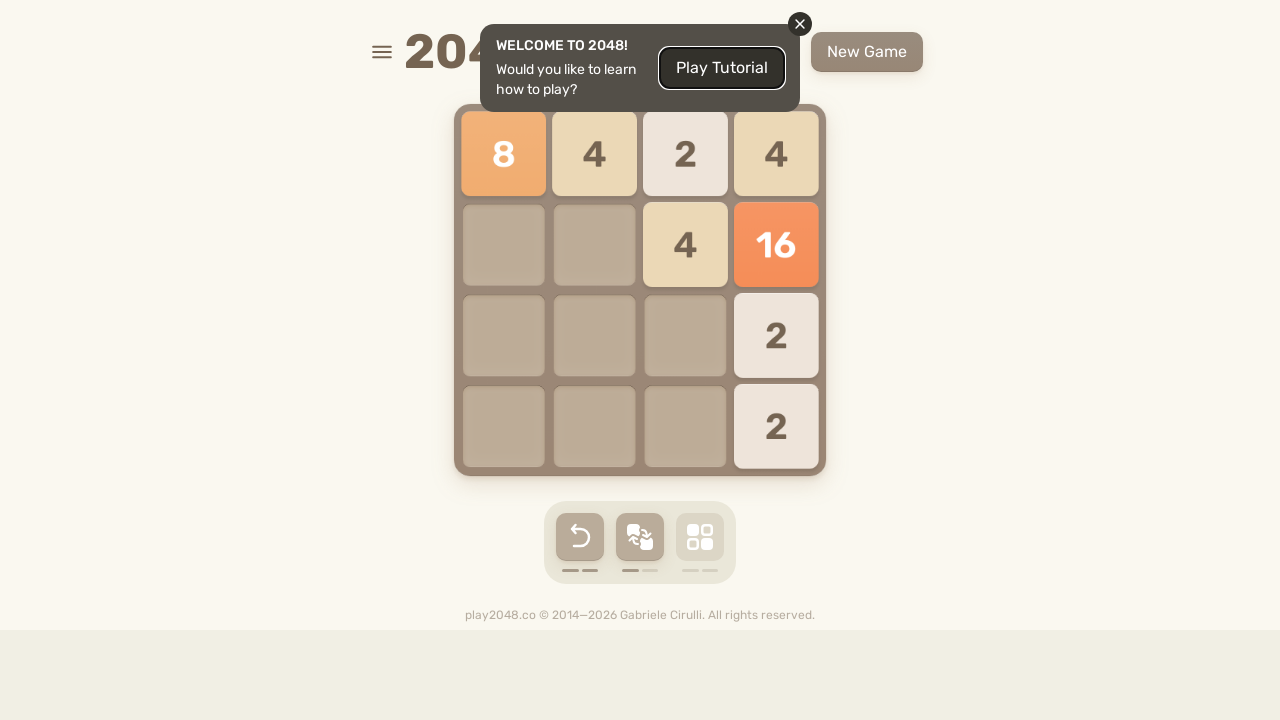

Pressed ArrowDown key
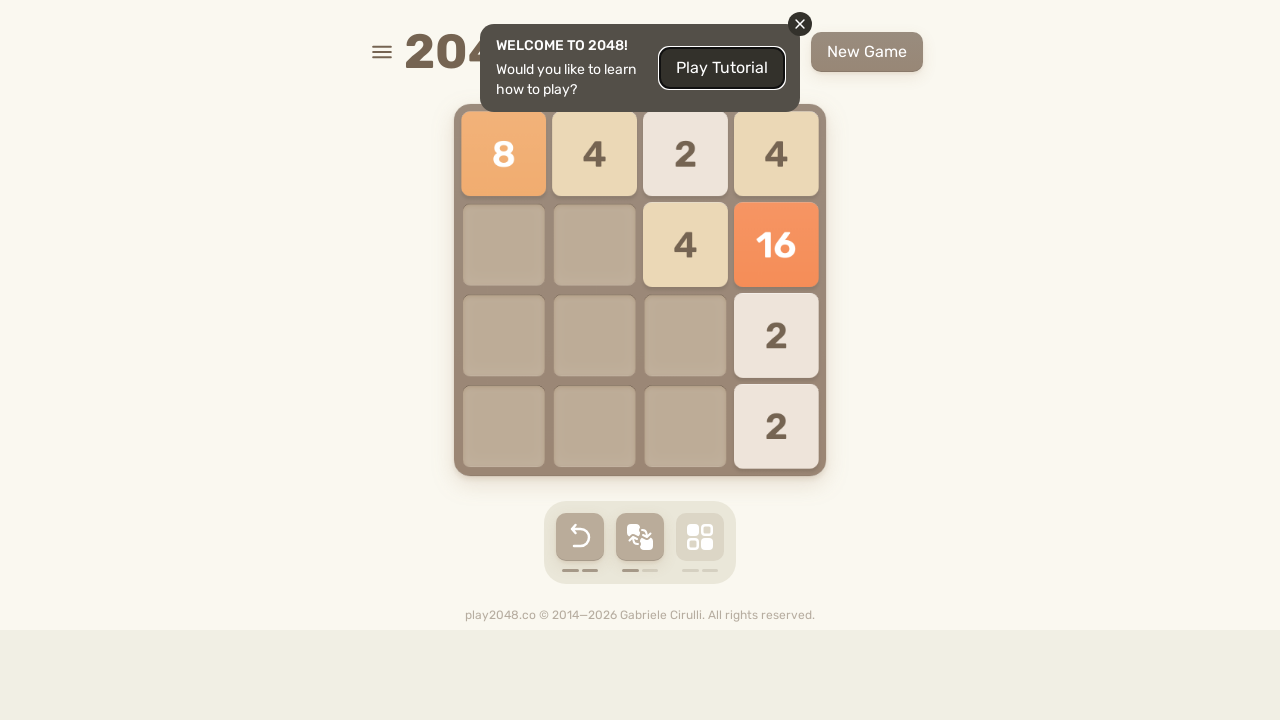

Waited 300ms for tiles to animate after DOWN move
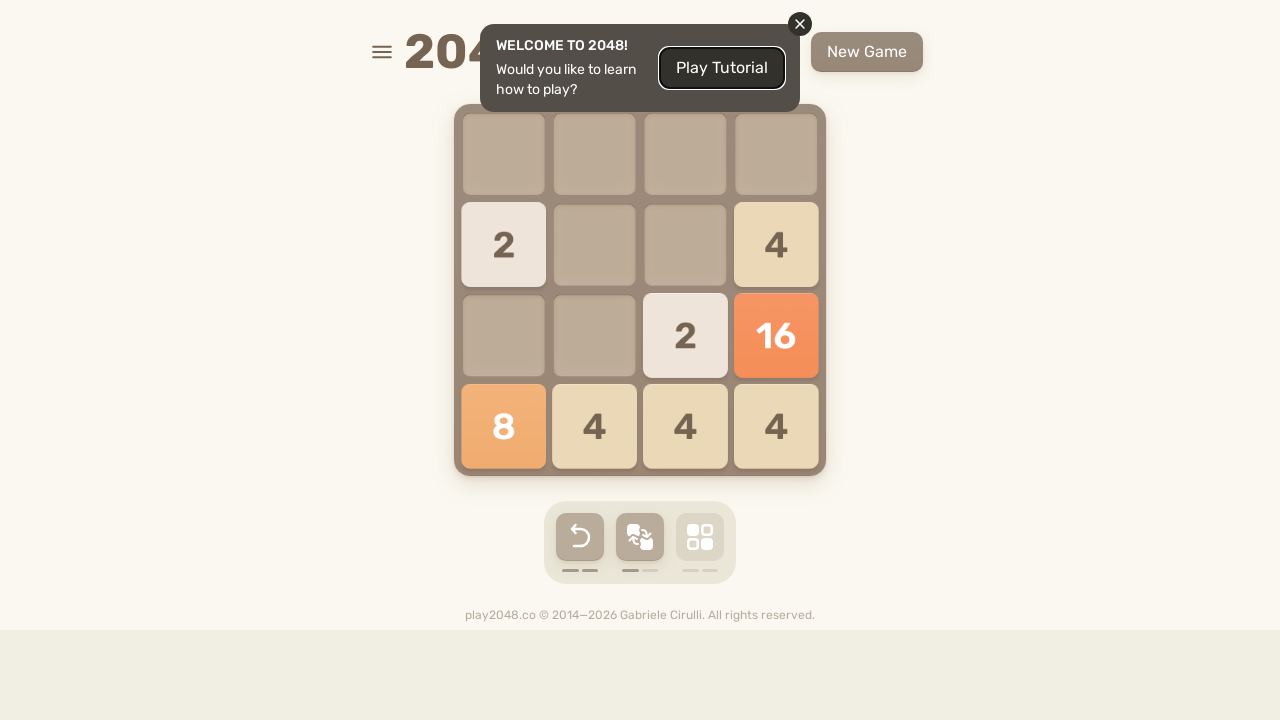

Pressed ArrowLeft key
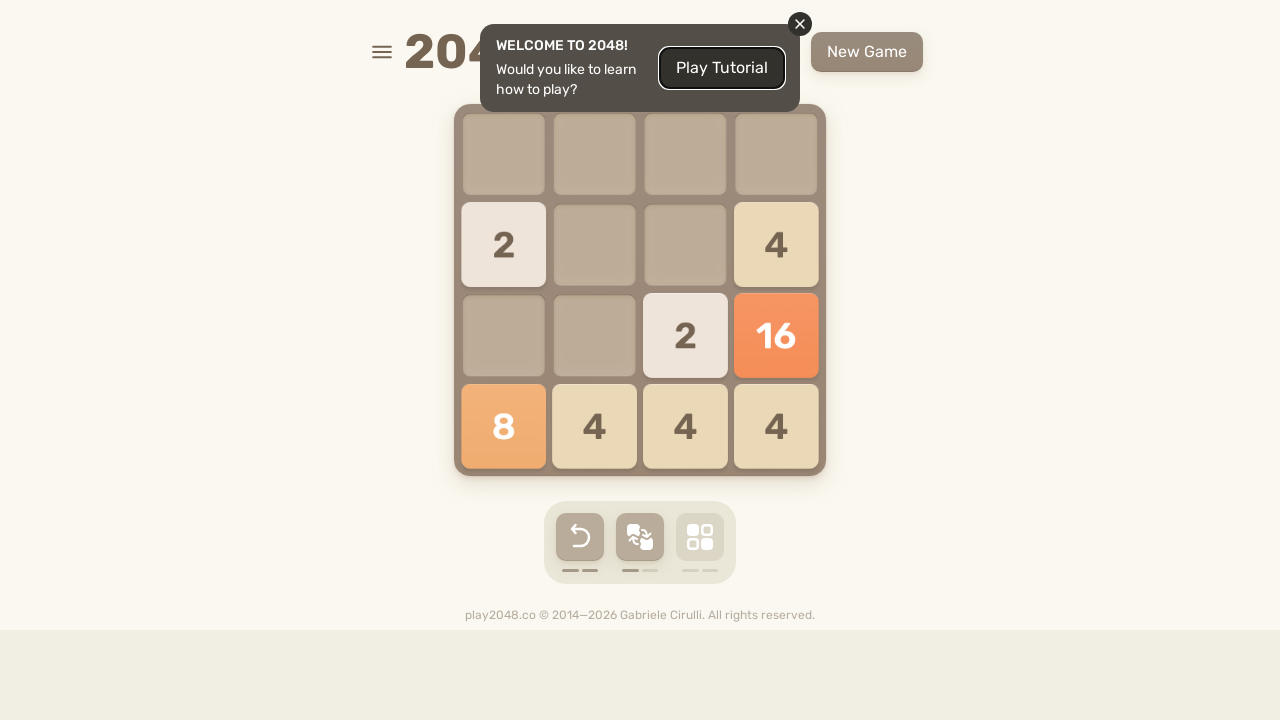

Waited 300ms for tiles to animate after LEFT move
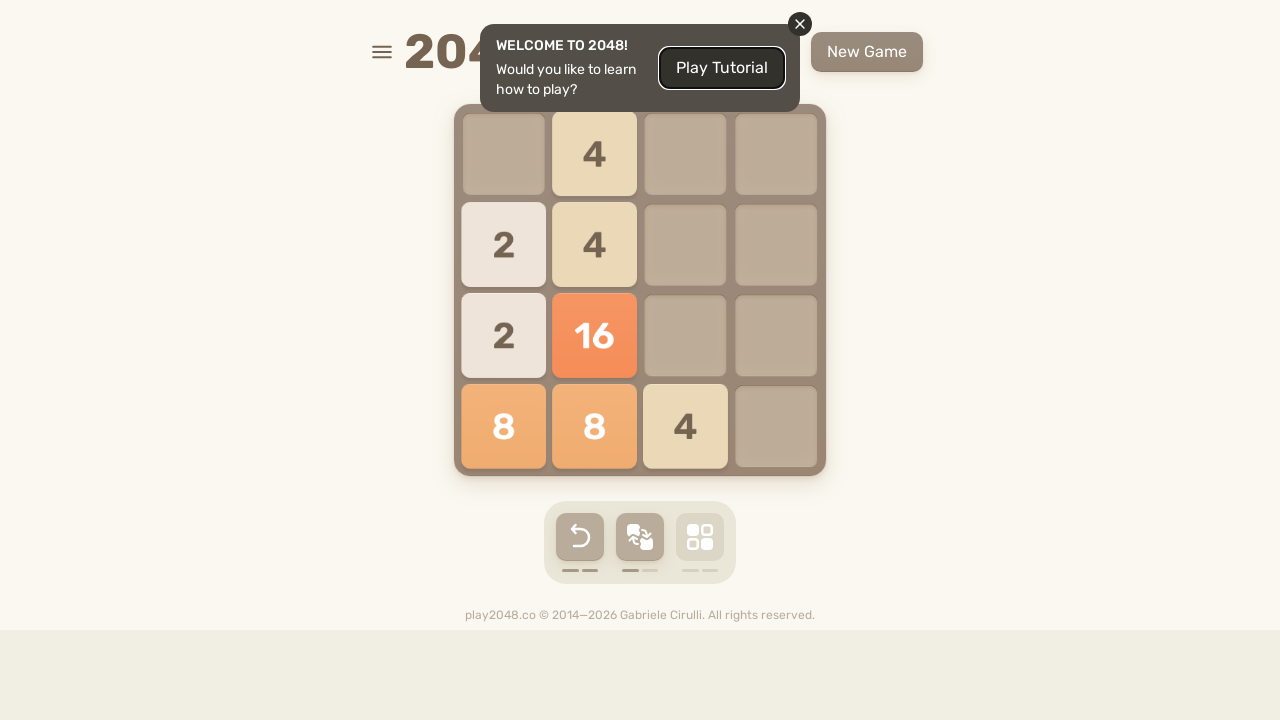

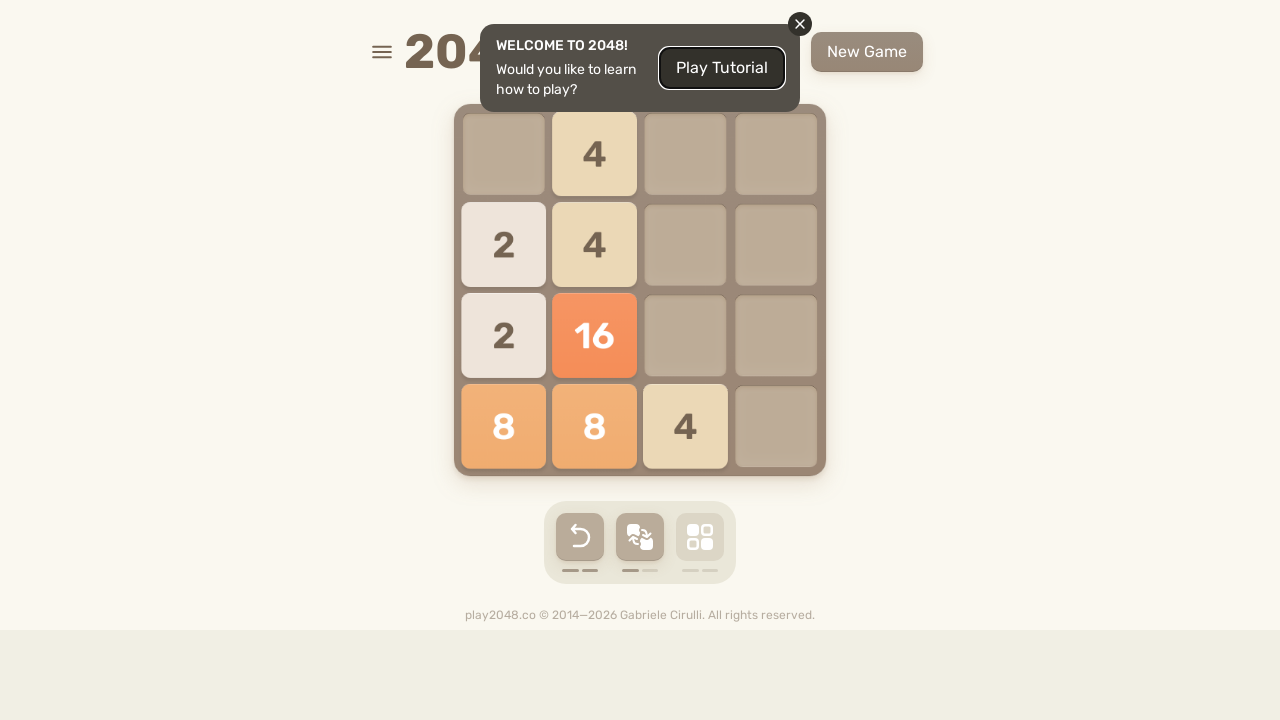